Tests a basic calculator application by performing various arithmetic operations (addition, subtraction, multiplication, division) and validating edge cases including invalid input, empty fields, and negative/decimal numbers.

Starting URL: https://testsheepnz.github.io/BasicCalculator.html

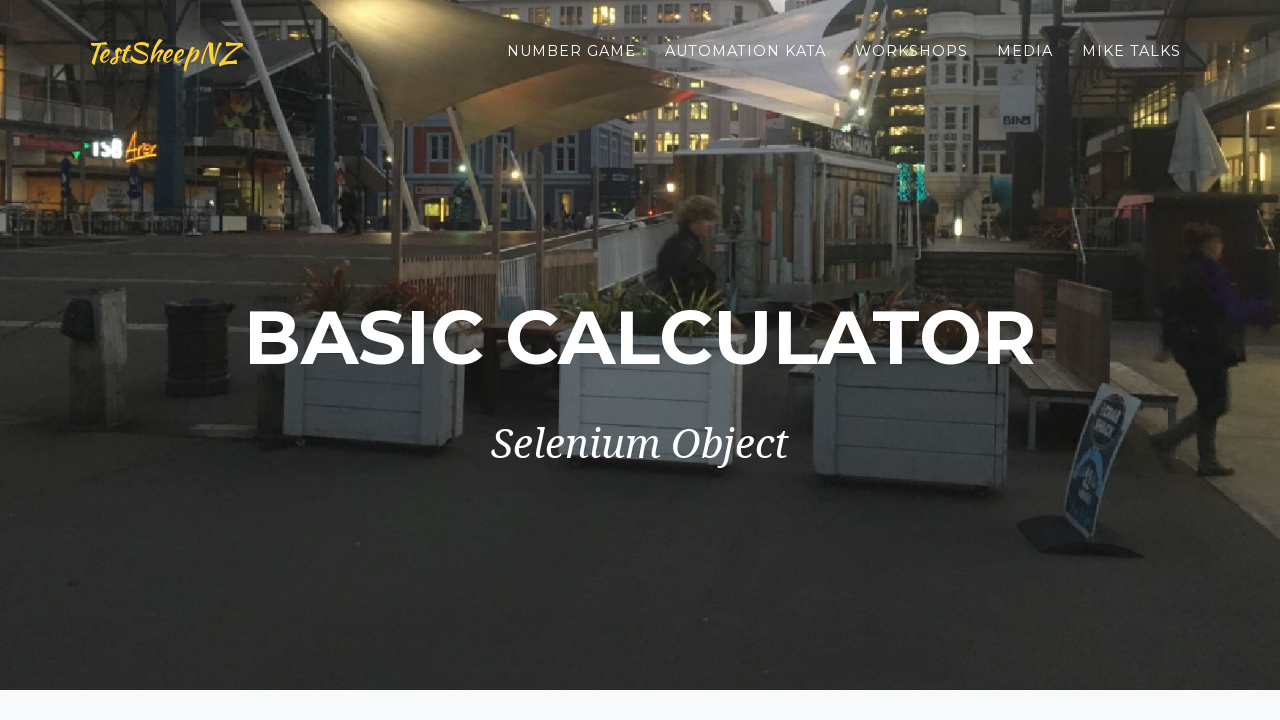

Cleared first number field on #number1Field
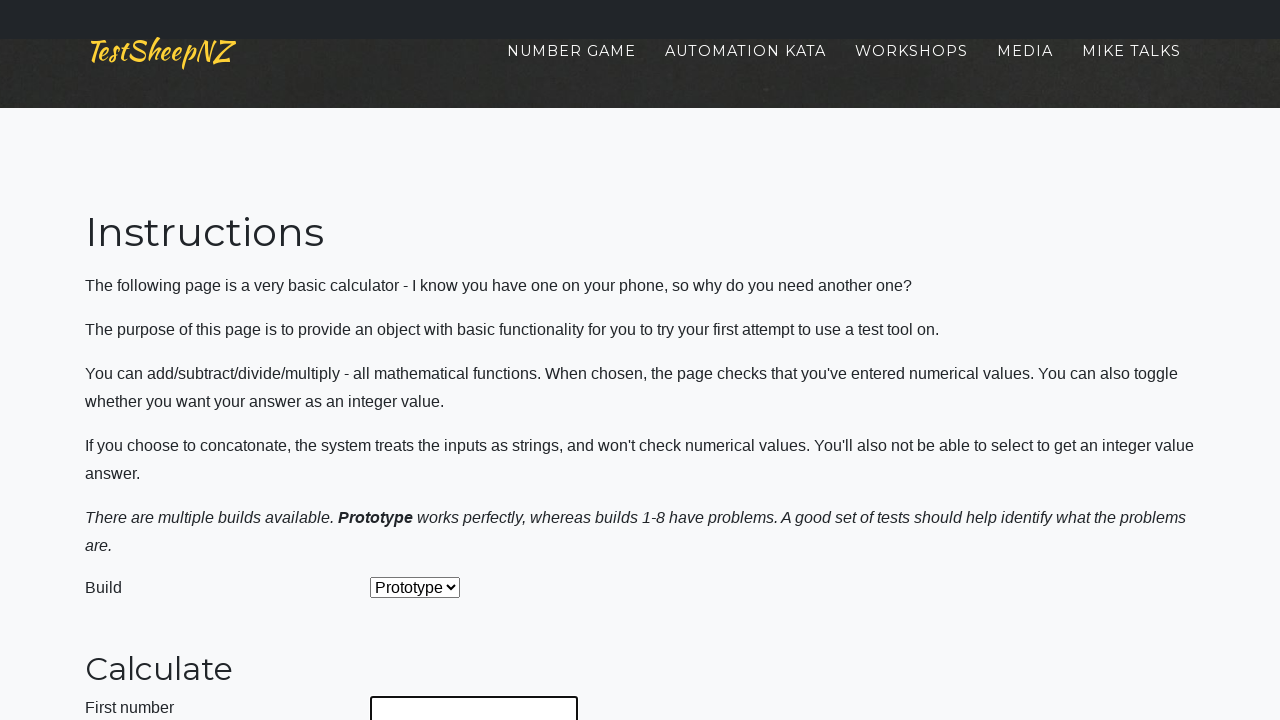

Cleared second number field on #number2Field
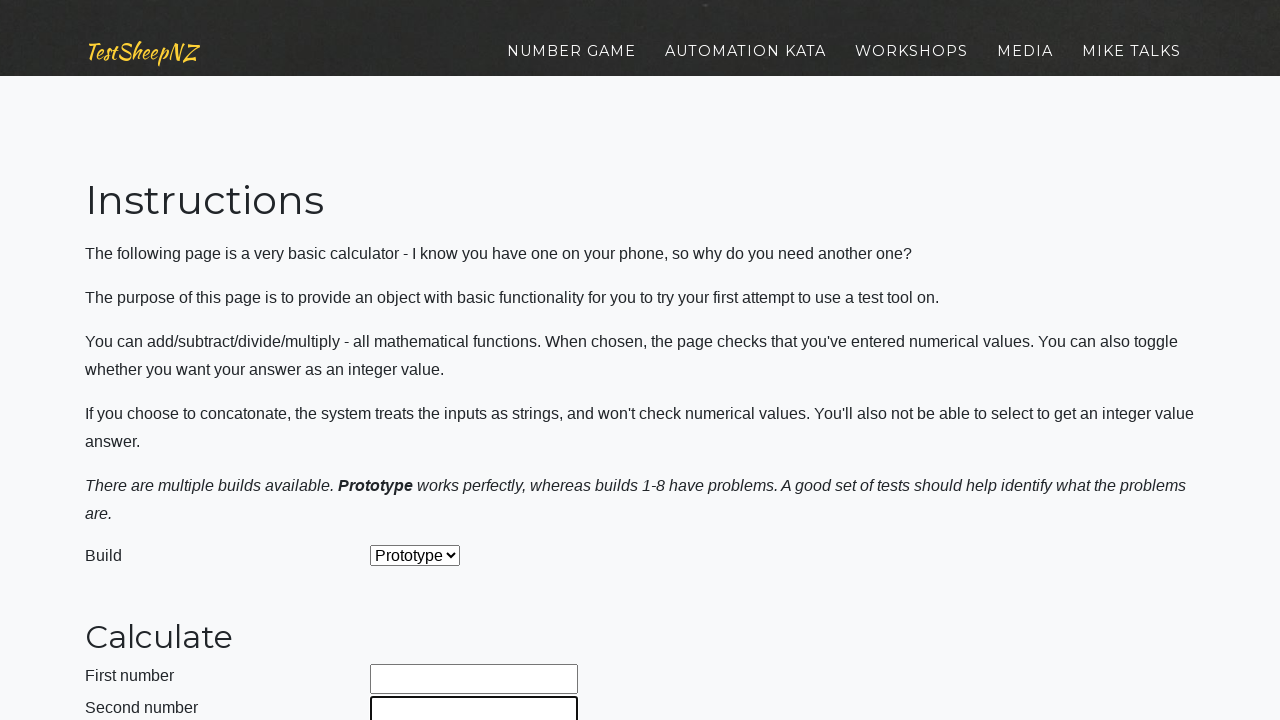

Entered 2 in first number field on #number1Field
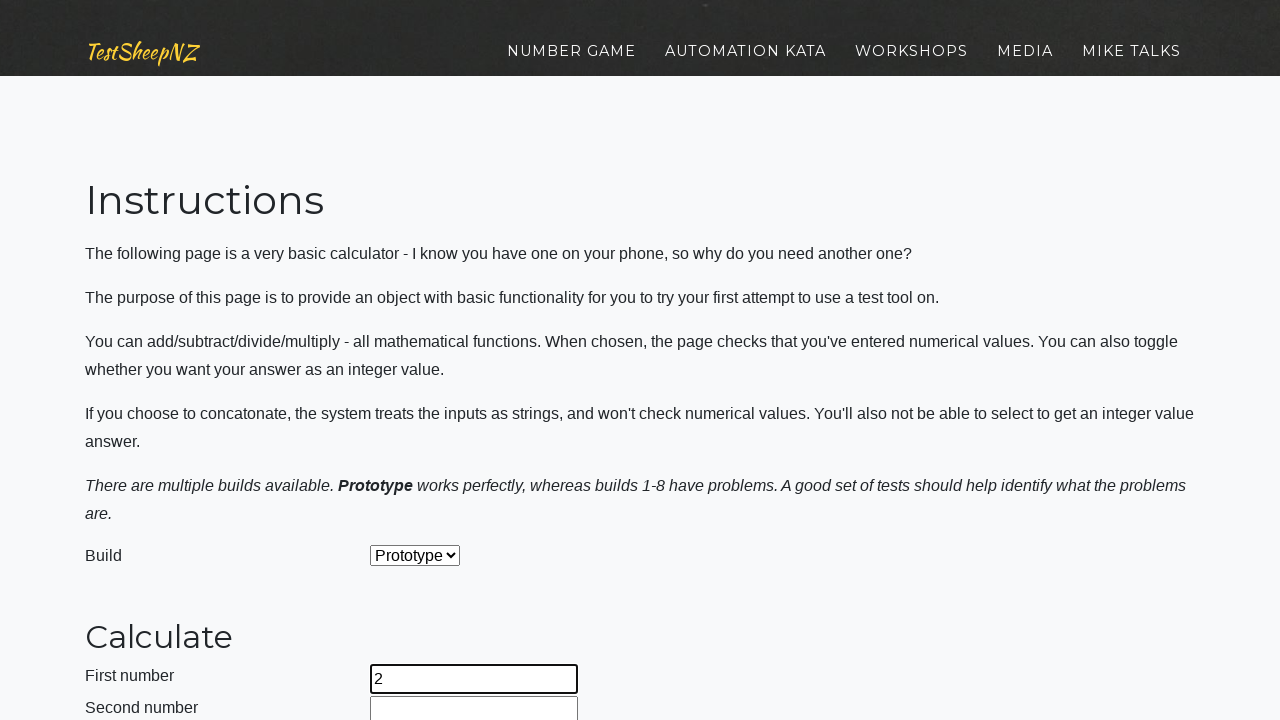

Entered 3 in second number field on #number2Field
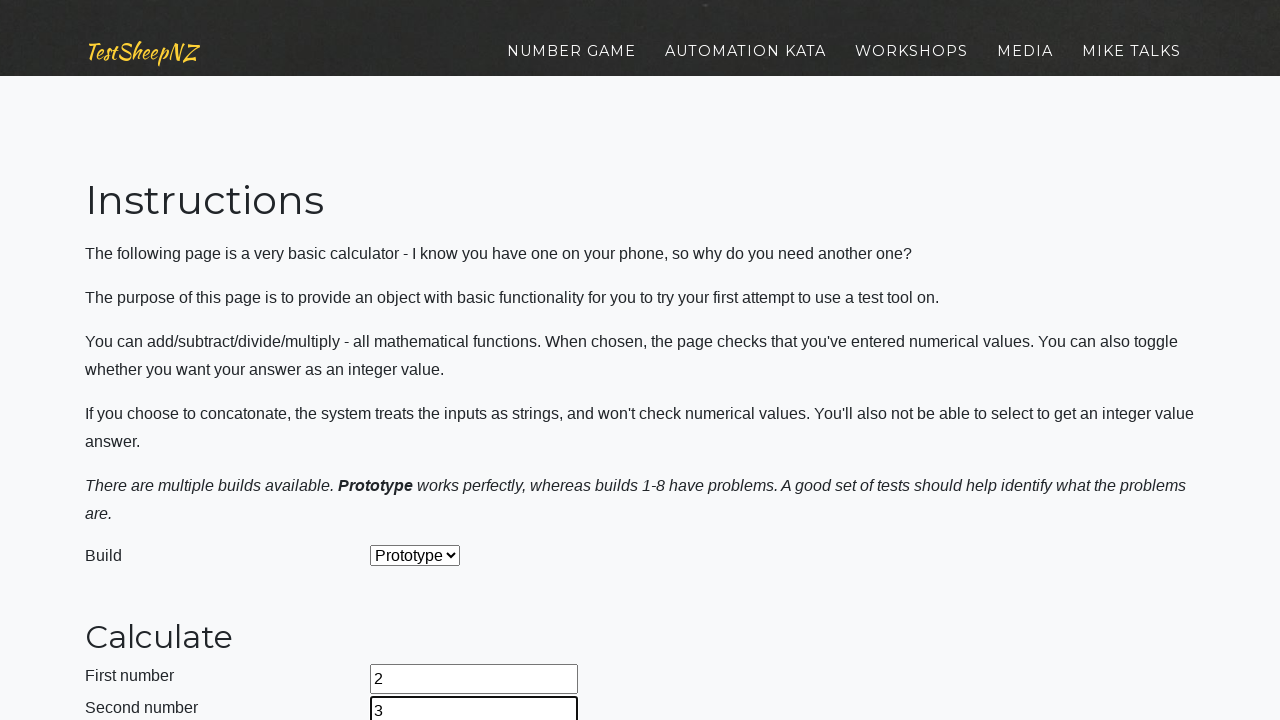

Selected 'Add' operation from dropdown on #selectOperationDropdown
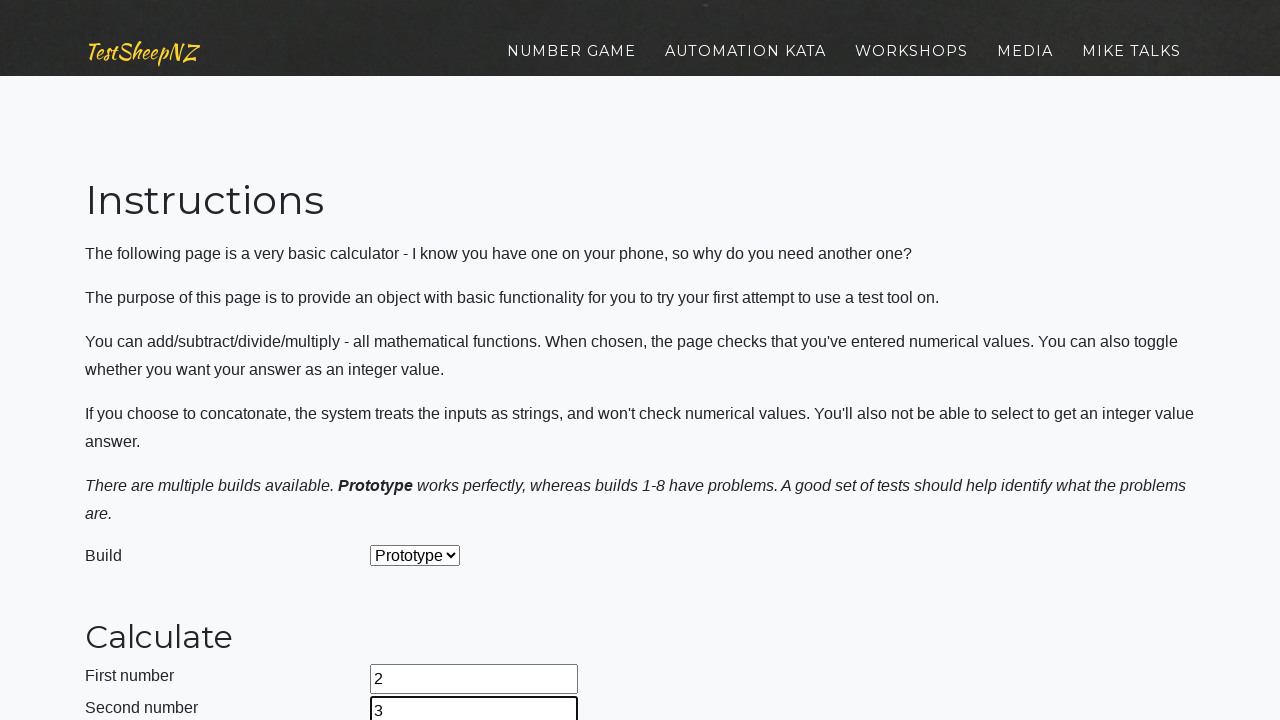

Clicked calculate button for addition test (2 + 3) at (422, 361) on #calculateButton
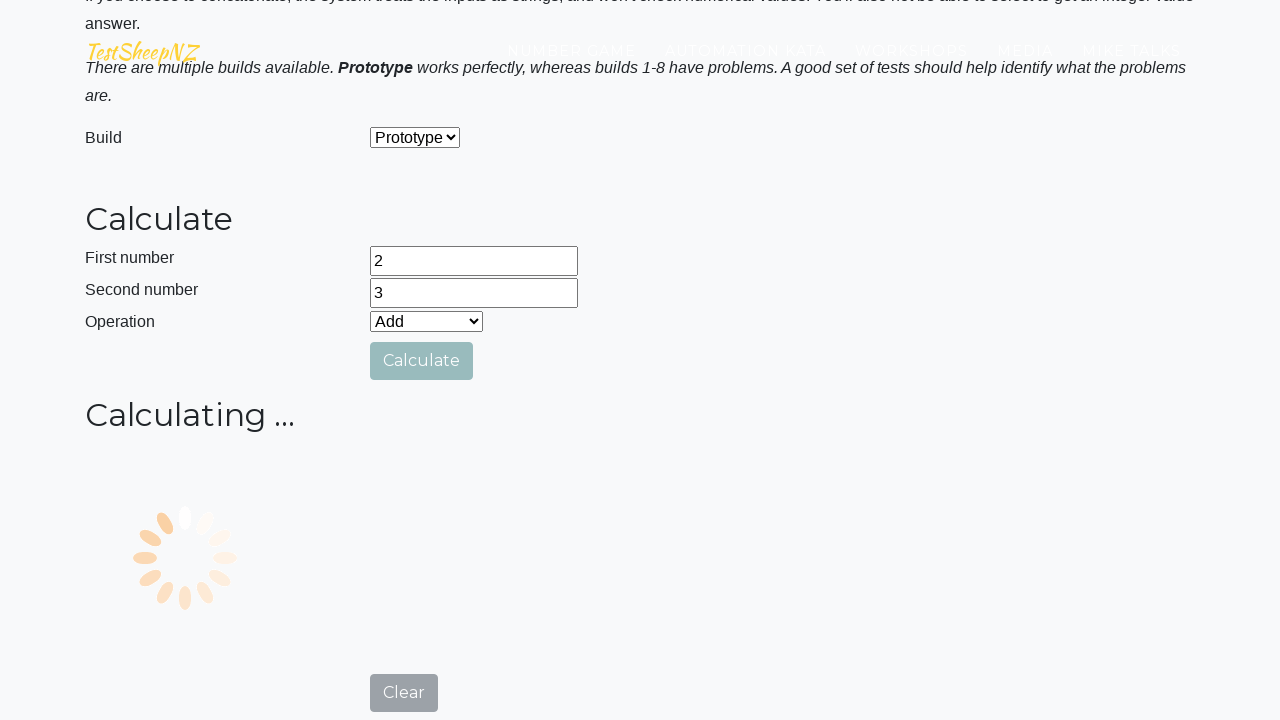

Waited for calculation result
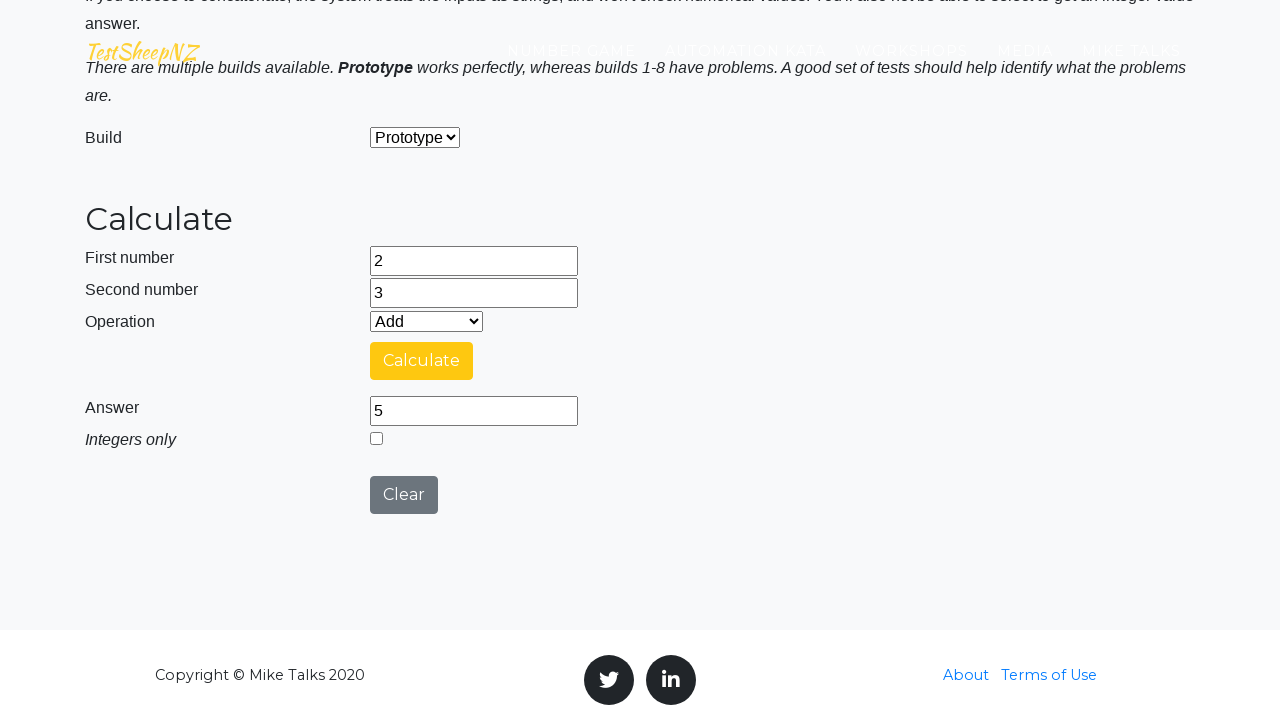

Cleared first number field for subtraction test on #number1Field
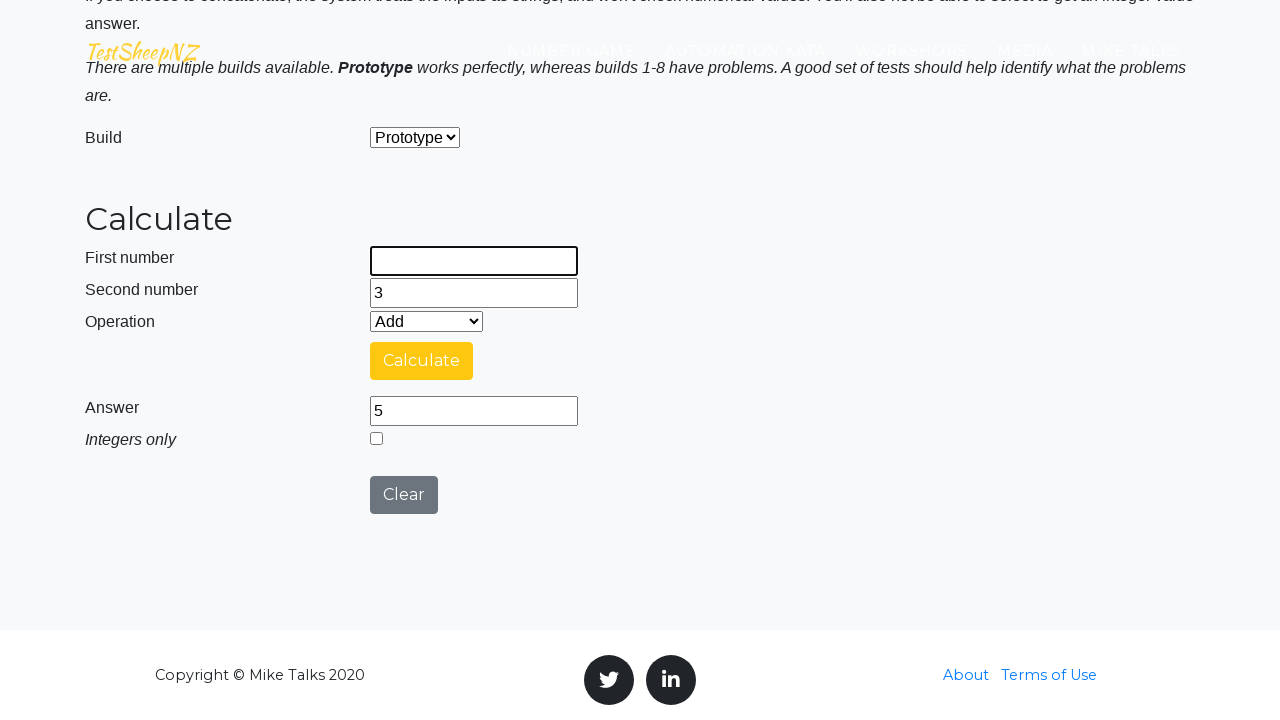

Cleared second number field for subtraction test on #number2Field
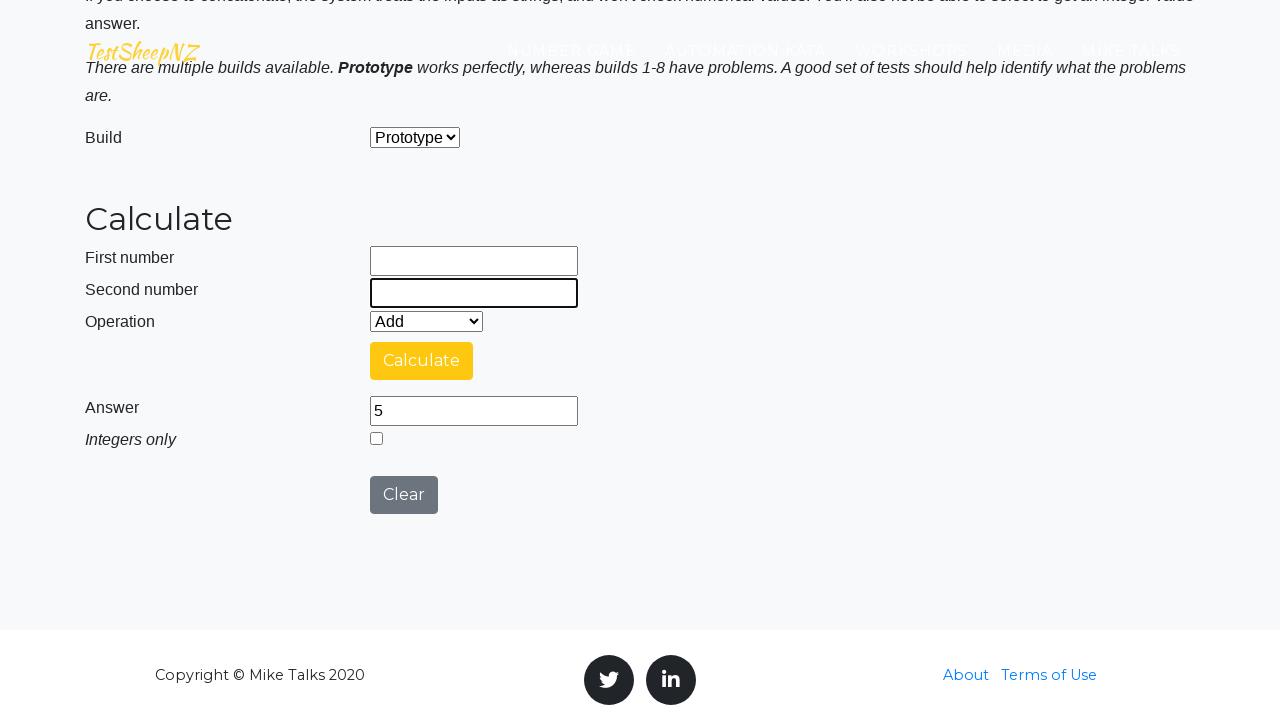

Entered 5 in first number field on #number1Field
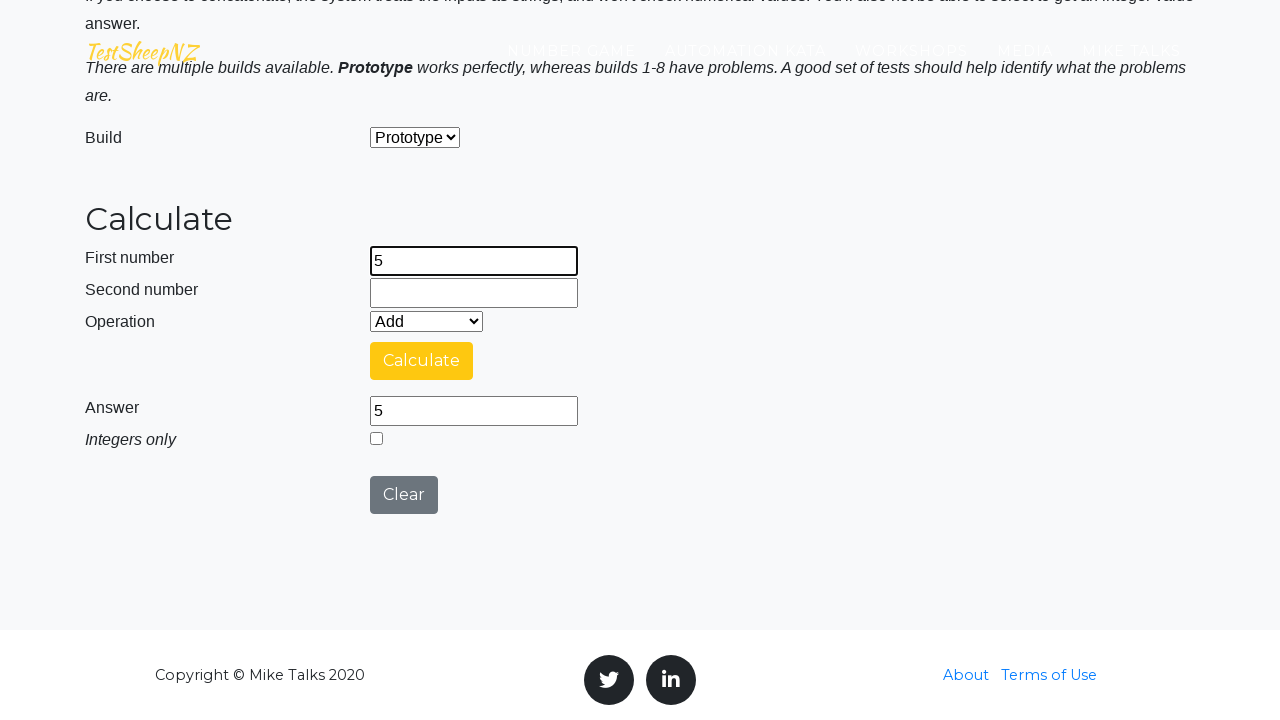

Entered 2 in second number field on #number2Field
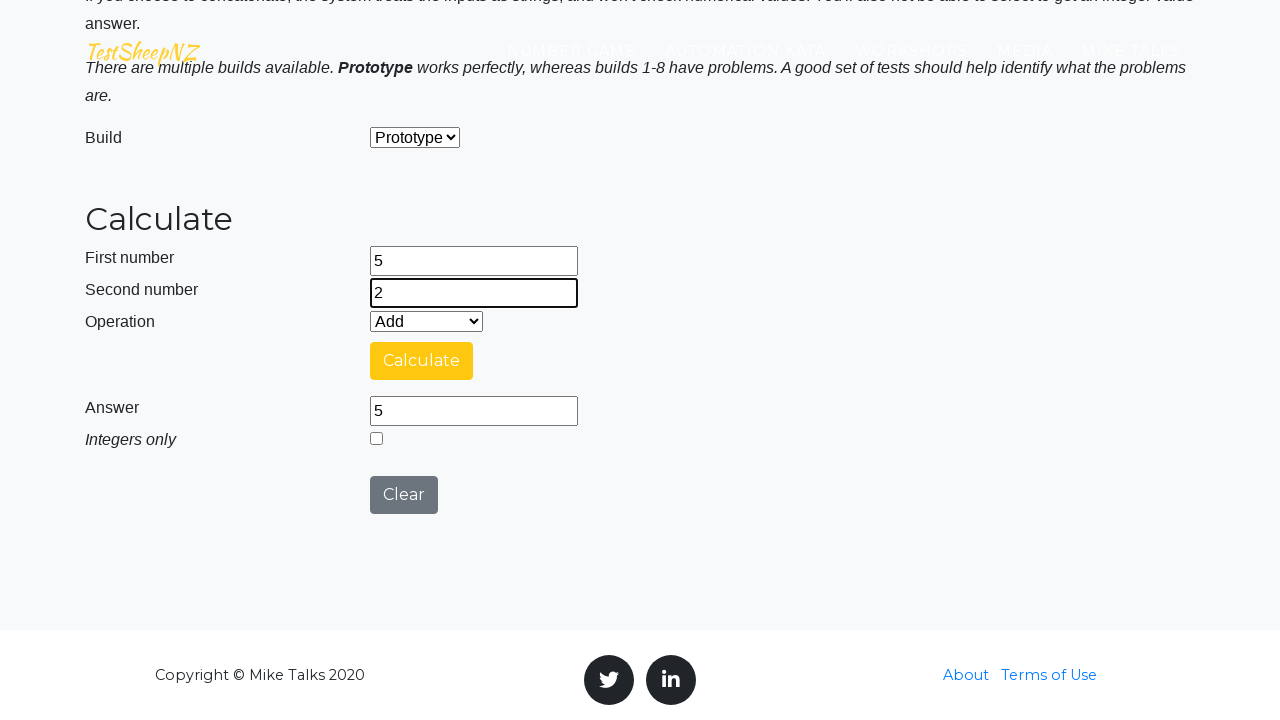

Selected 'Subtract' operation from dropdown on #selectOperationDropdown
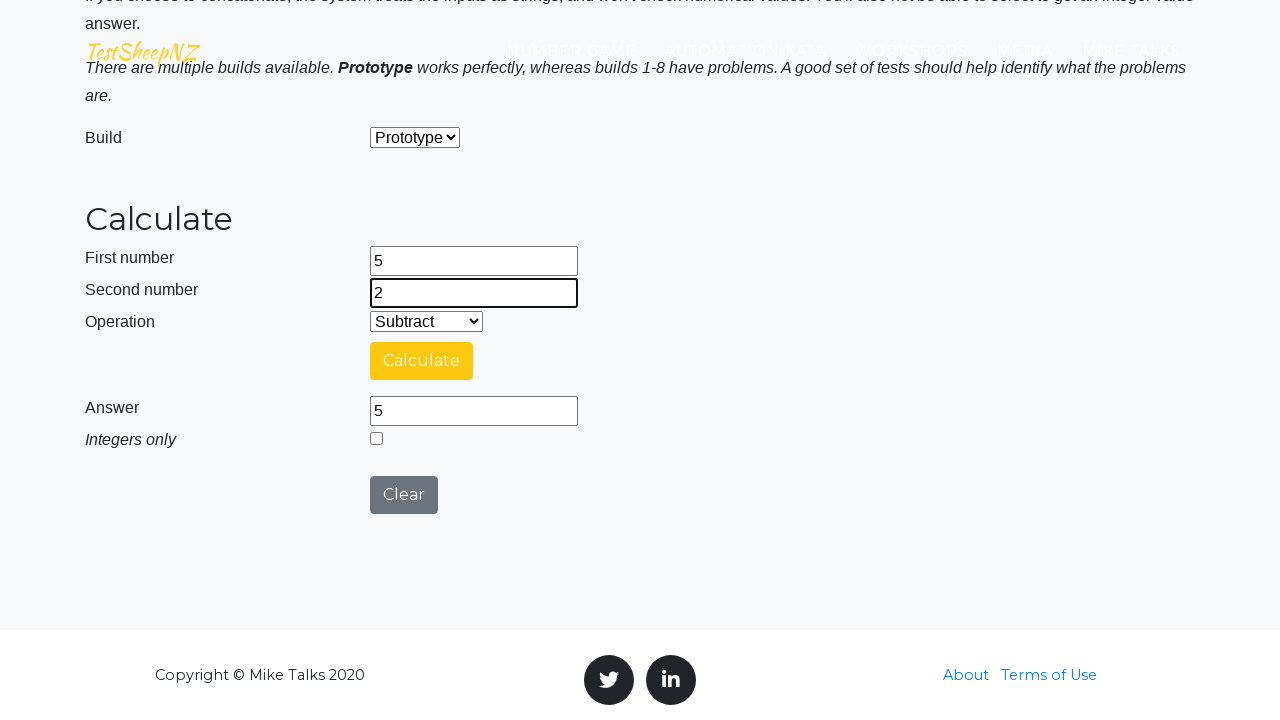

Clicked calculate button for subtraction test (5 - 2) at (422, 361) on #calculateButton
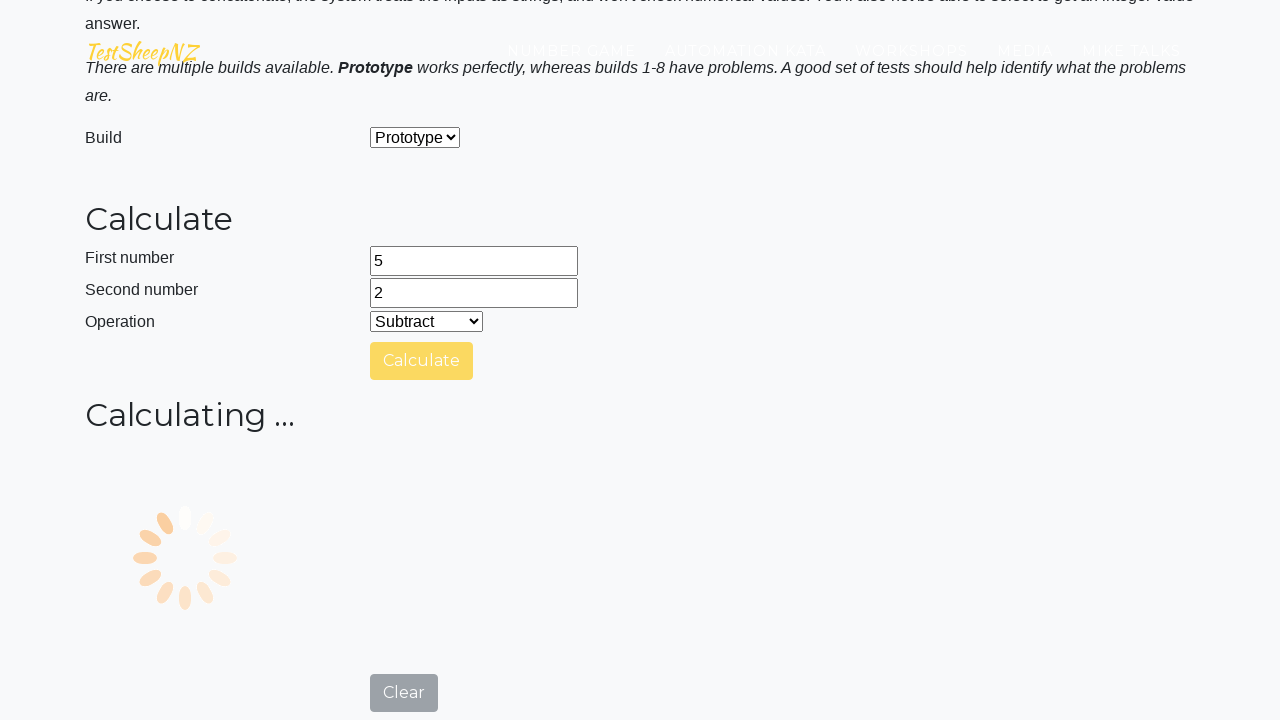

Waited for calculation result
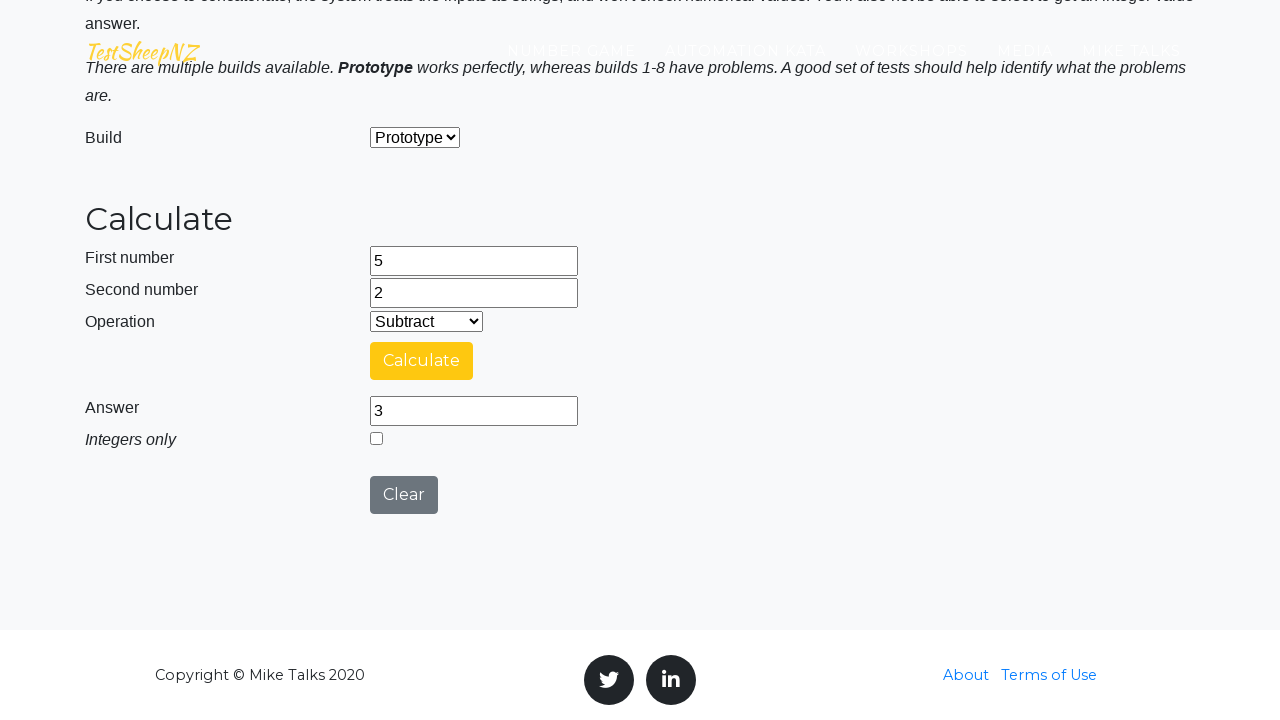

Cleared first number field for multiplication test on #number1Field
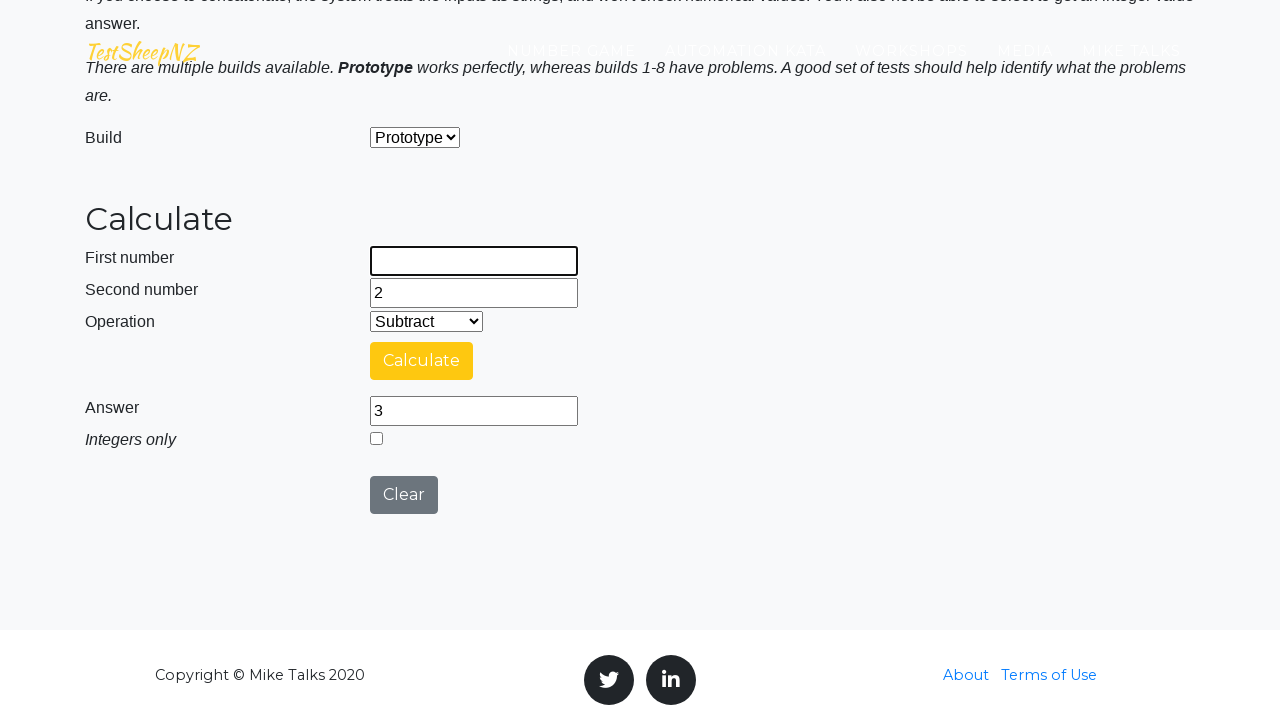

Cleared second number field for multiplication test on #number2Field
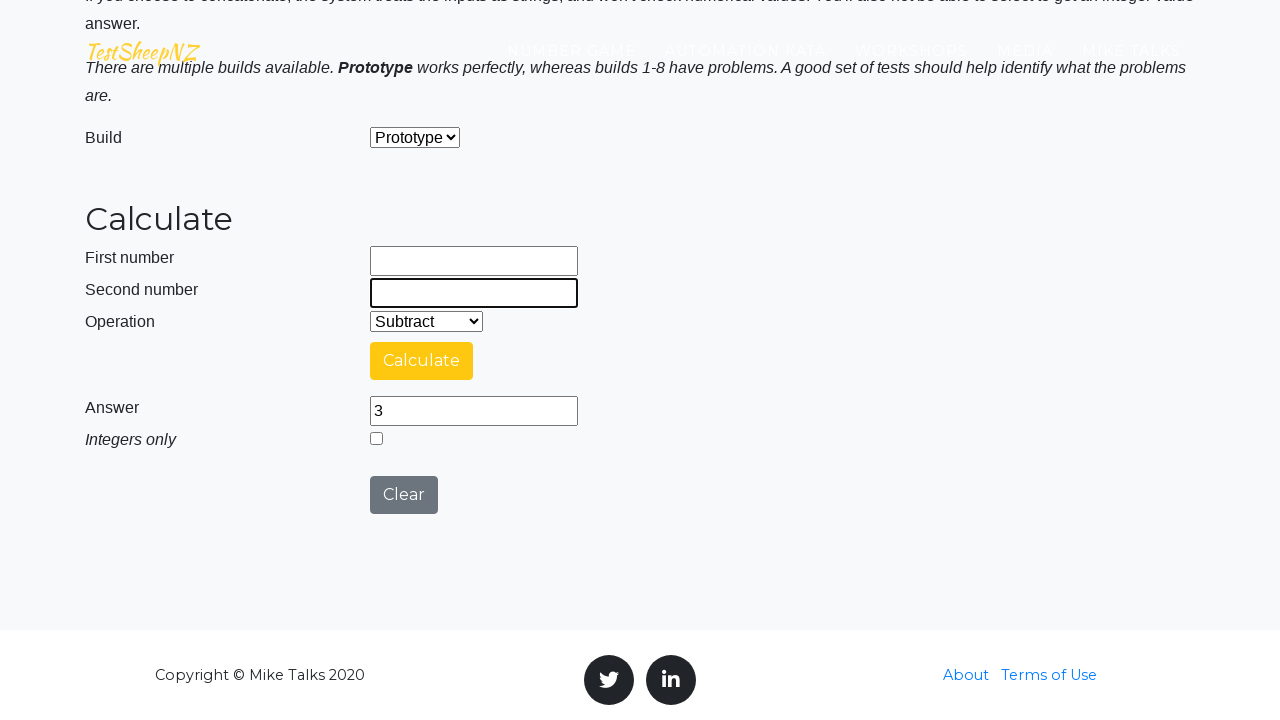

Entered 4 in first number field on #number1Field
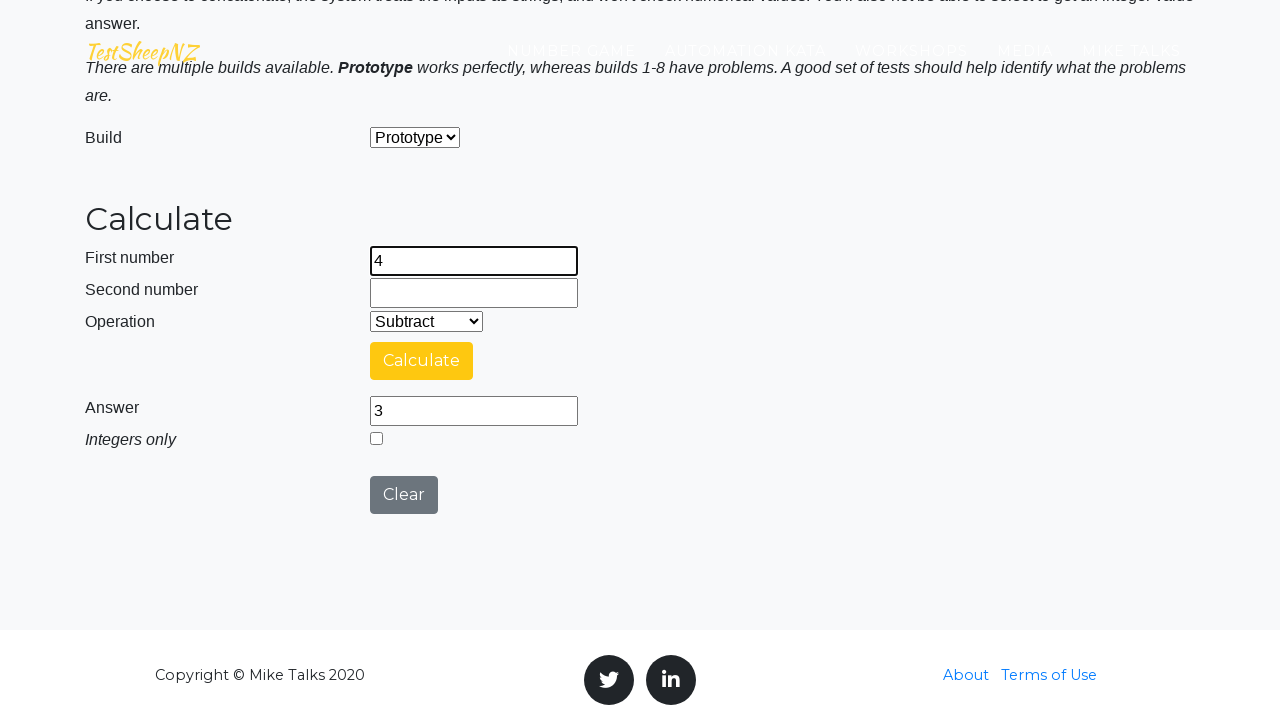

Entered 6 in second number field on #number2Field
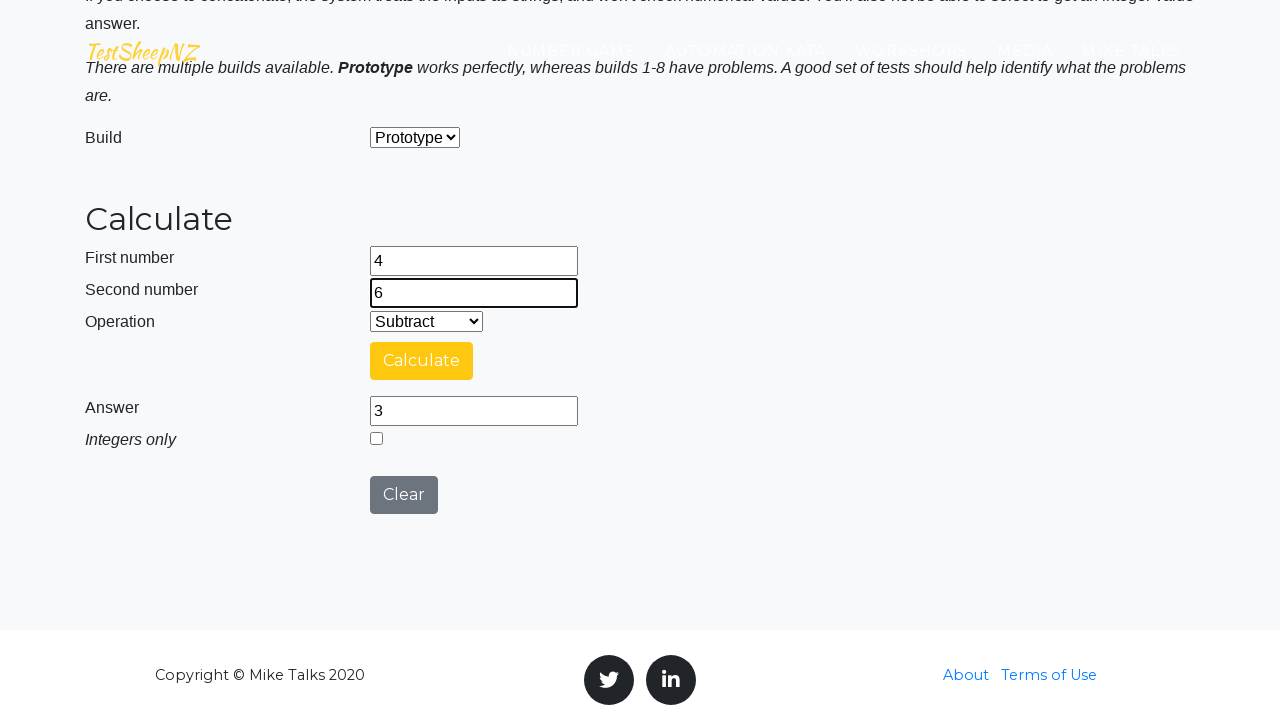

Selected 'Multiply' operation from dropdown on #selectOperationDropdown
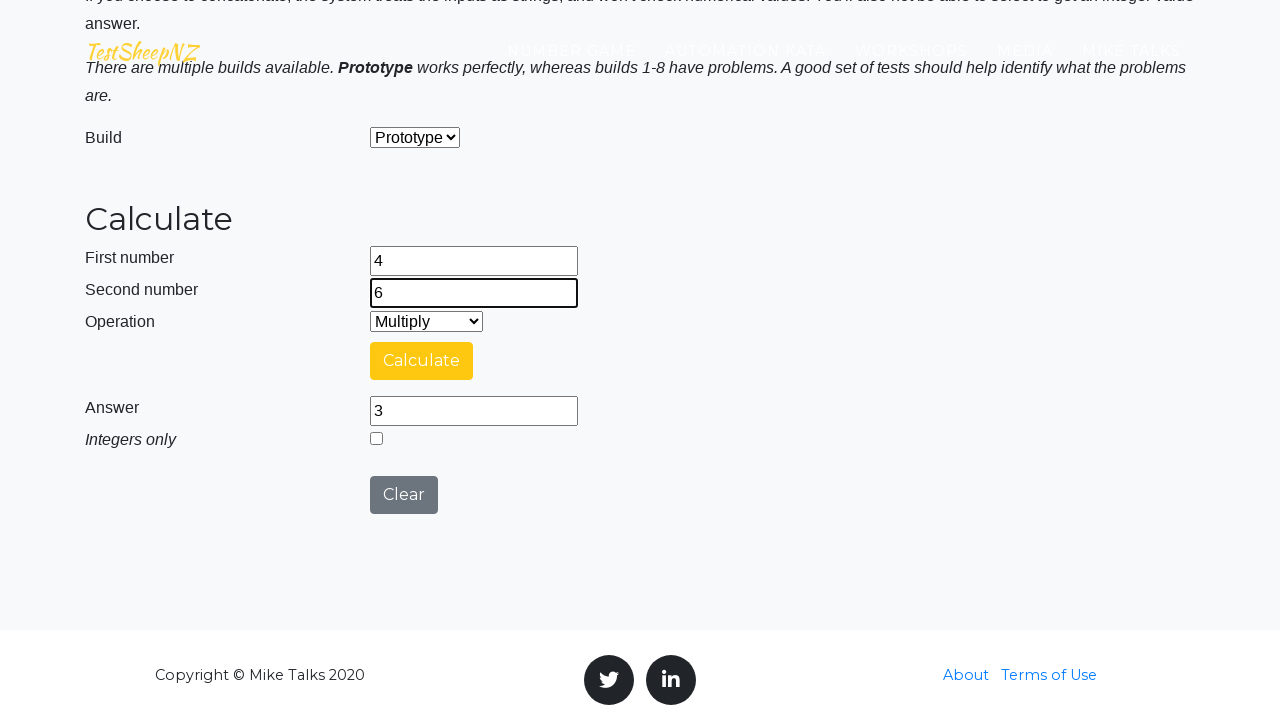

Clicked calculate button for multiplication test (4 * 6) at (422, 361) on #calculateButton
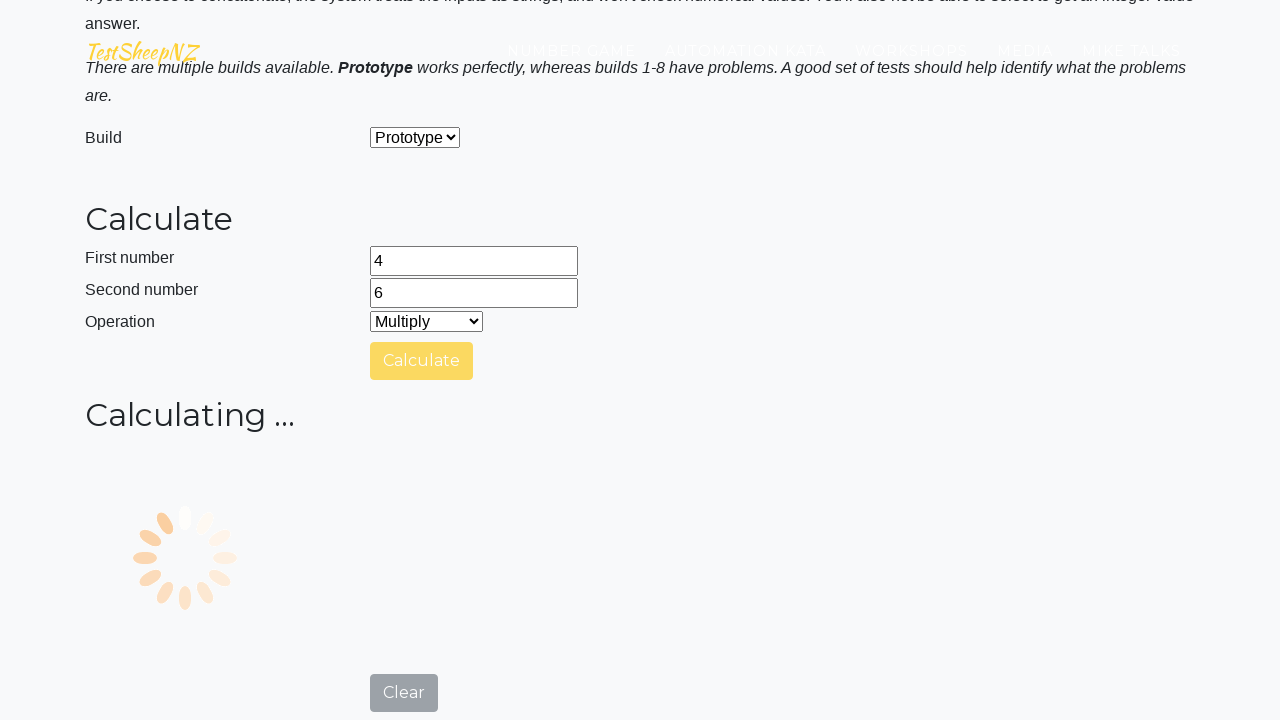

Waited for calculation result
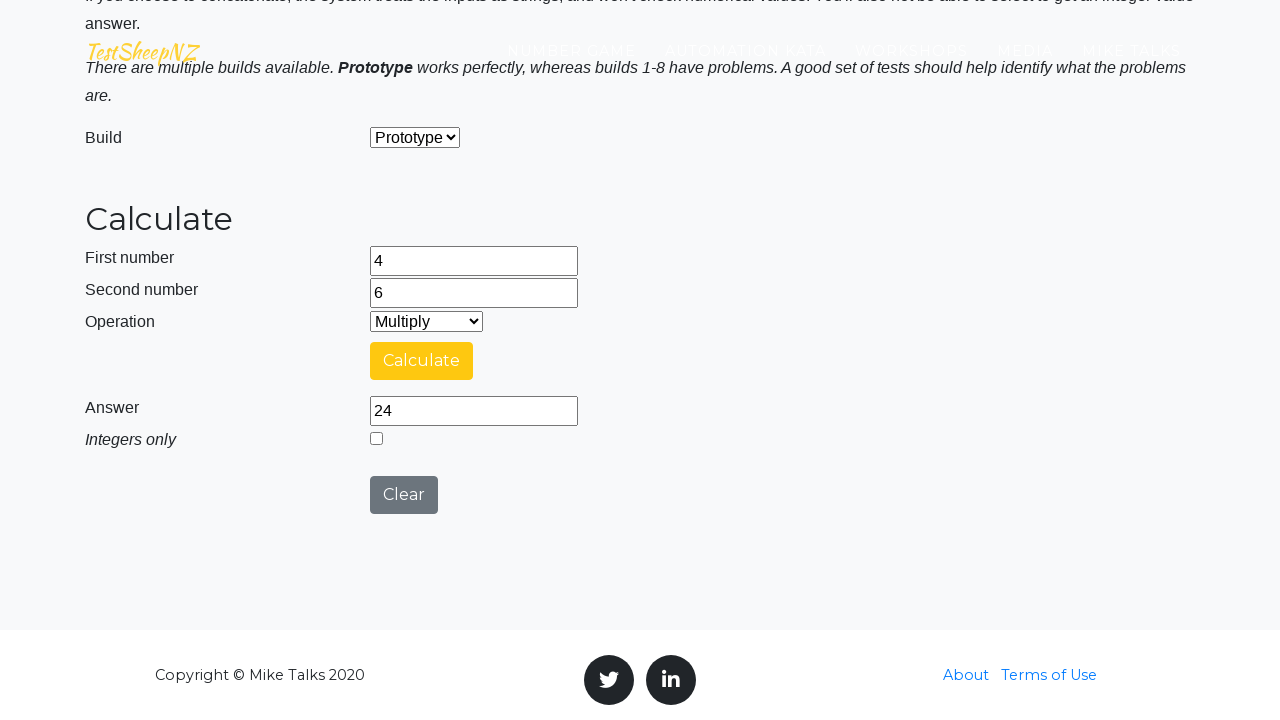

Cleared first number field for division test on #number1Field
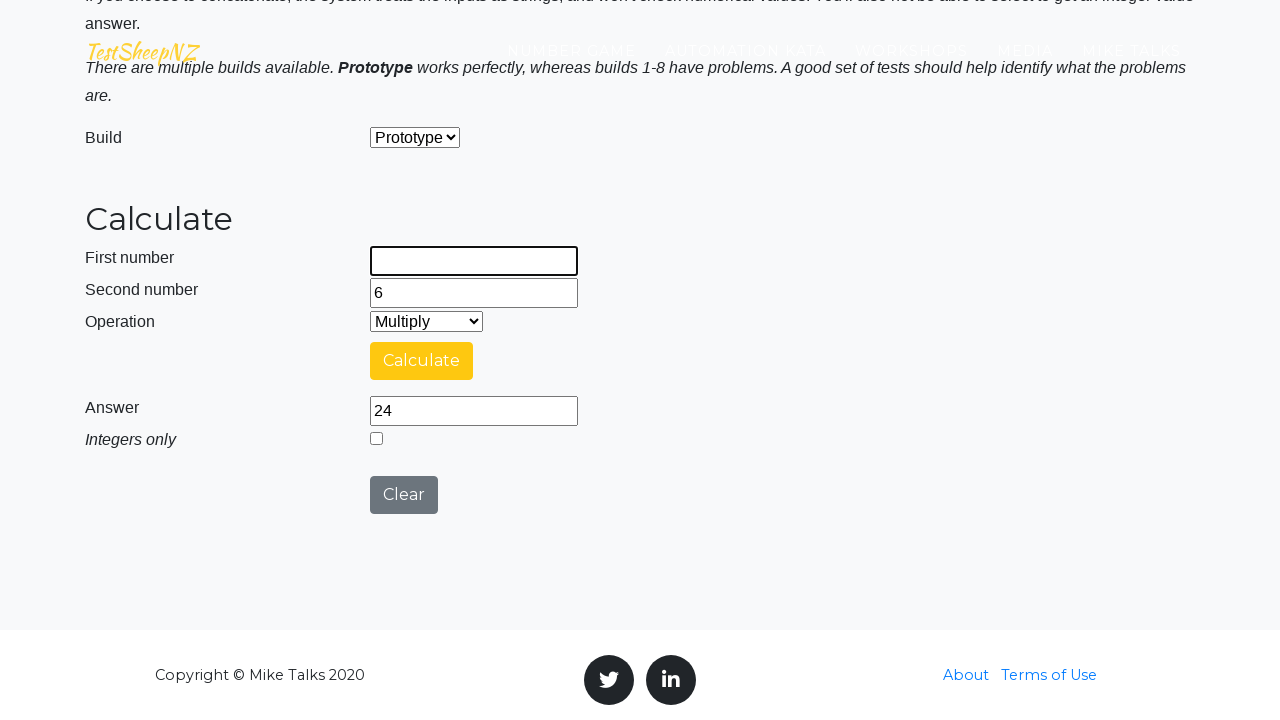

Cleared second number field for division test on #number2Field
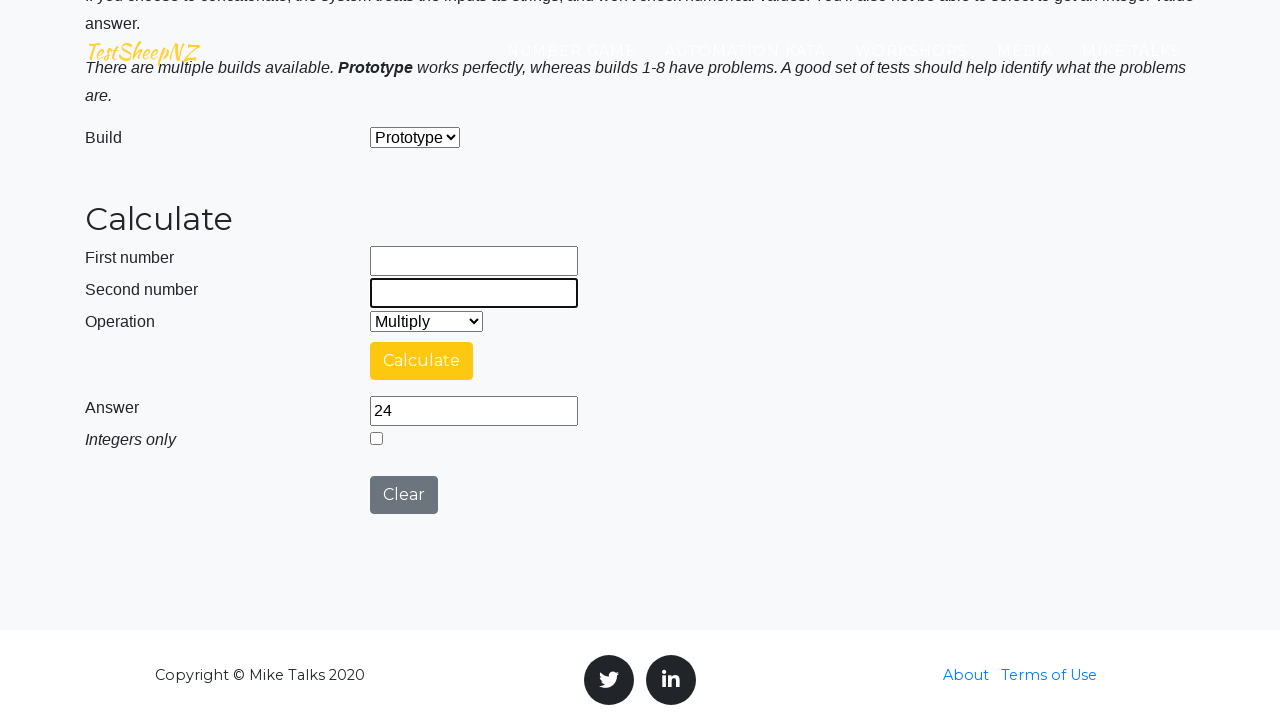

Entered 10 in first number field on #number1Field
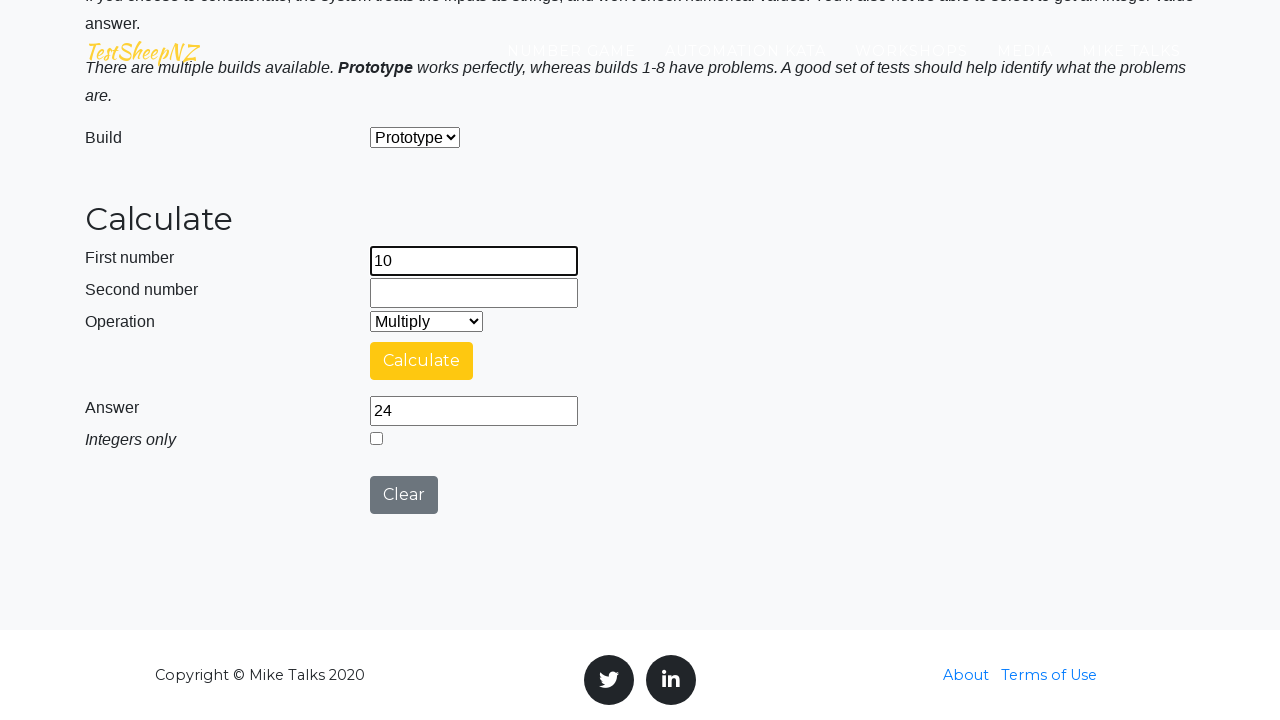

Entered 2 in second number field on #number2Field
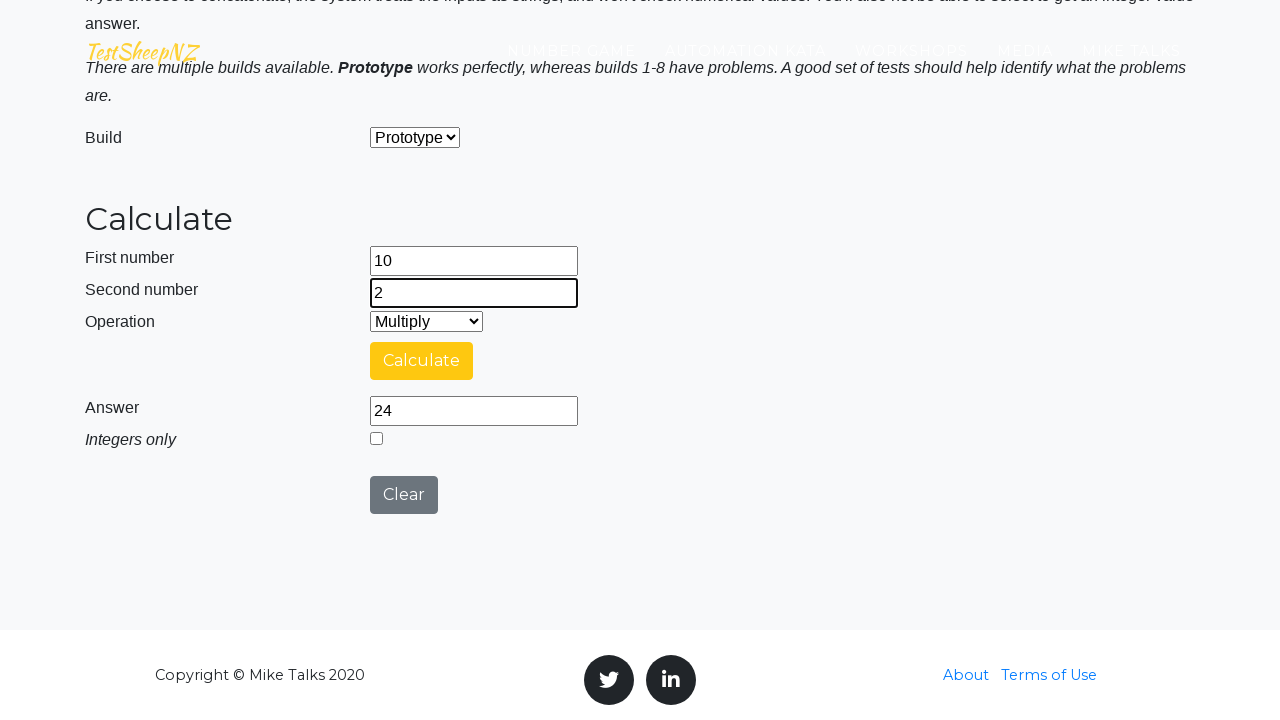

Selected 'Divide' operation from dropdown on #selectOperationDropdown
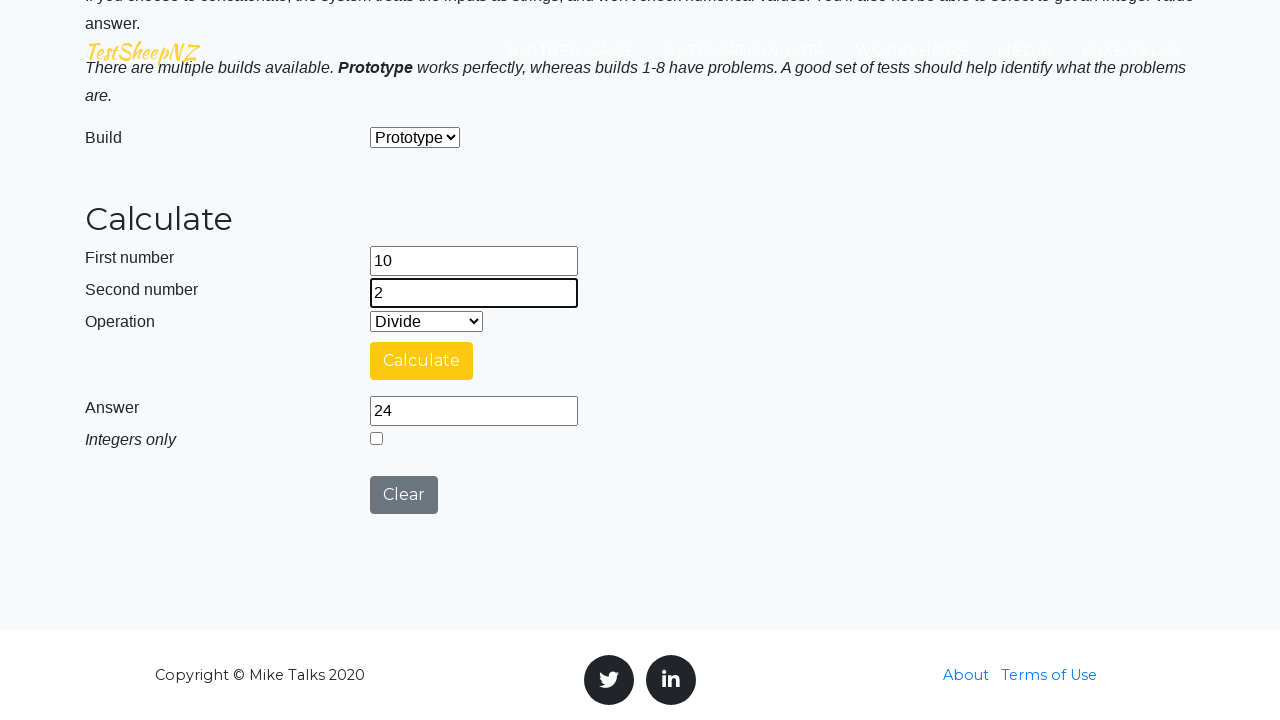

Clicked calculate button for division test (10 / 2) at (422, 361) on #calculateButton
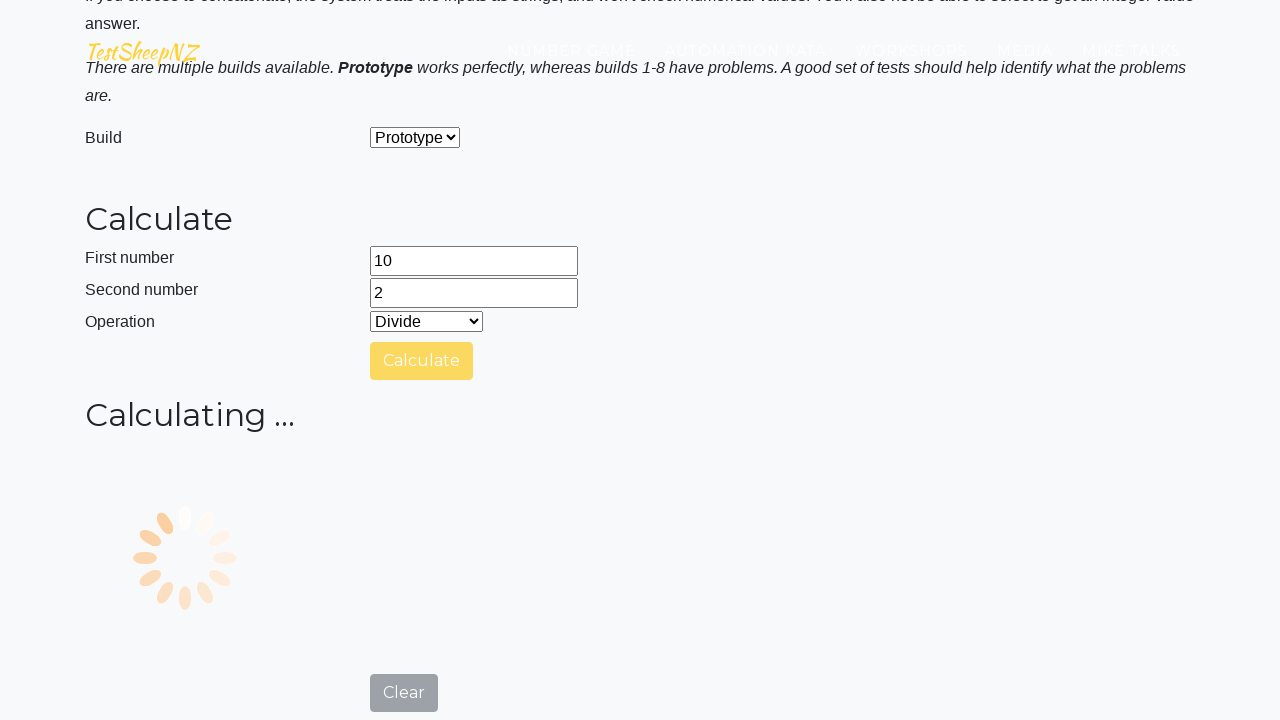

Waited for calculation result
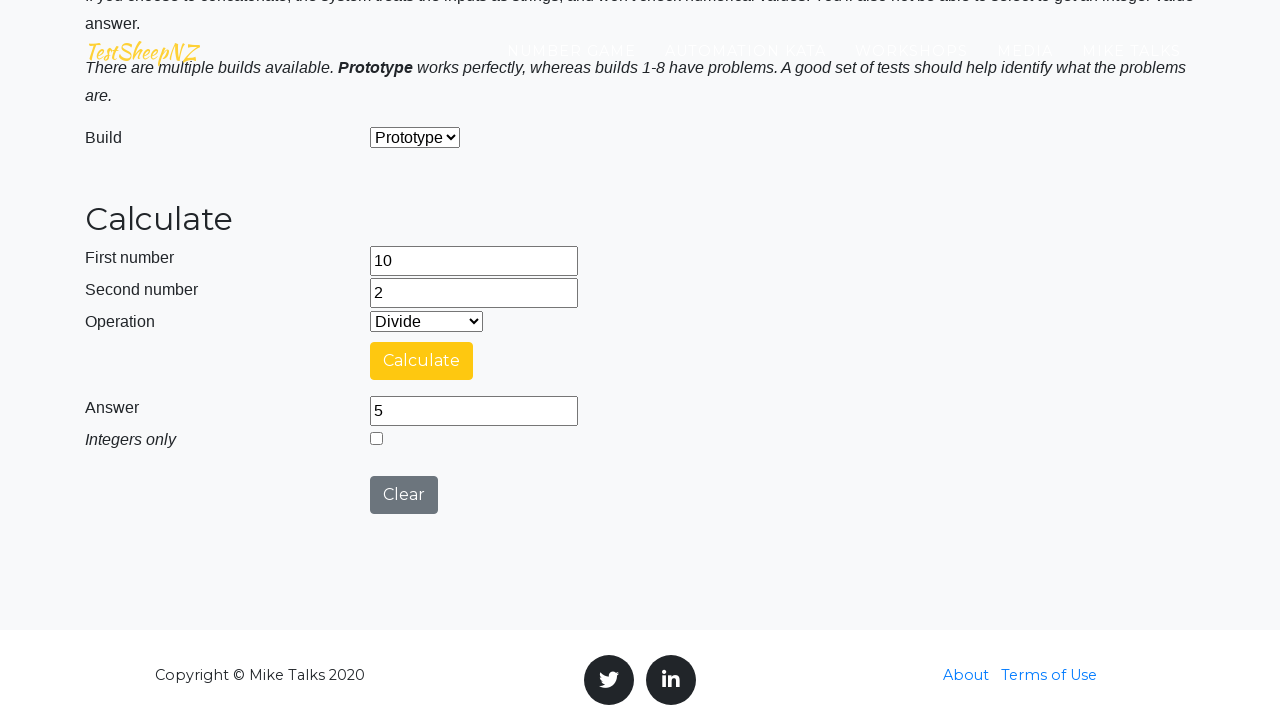

Cleared first number field for invalid input test on #number1Field
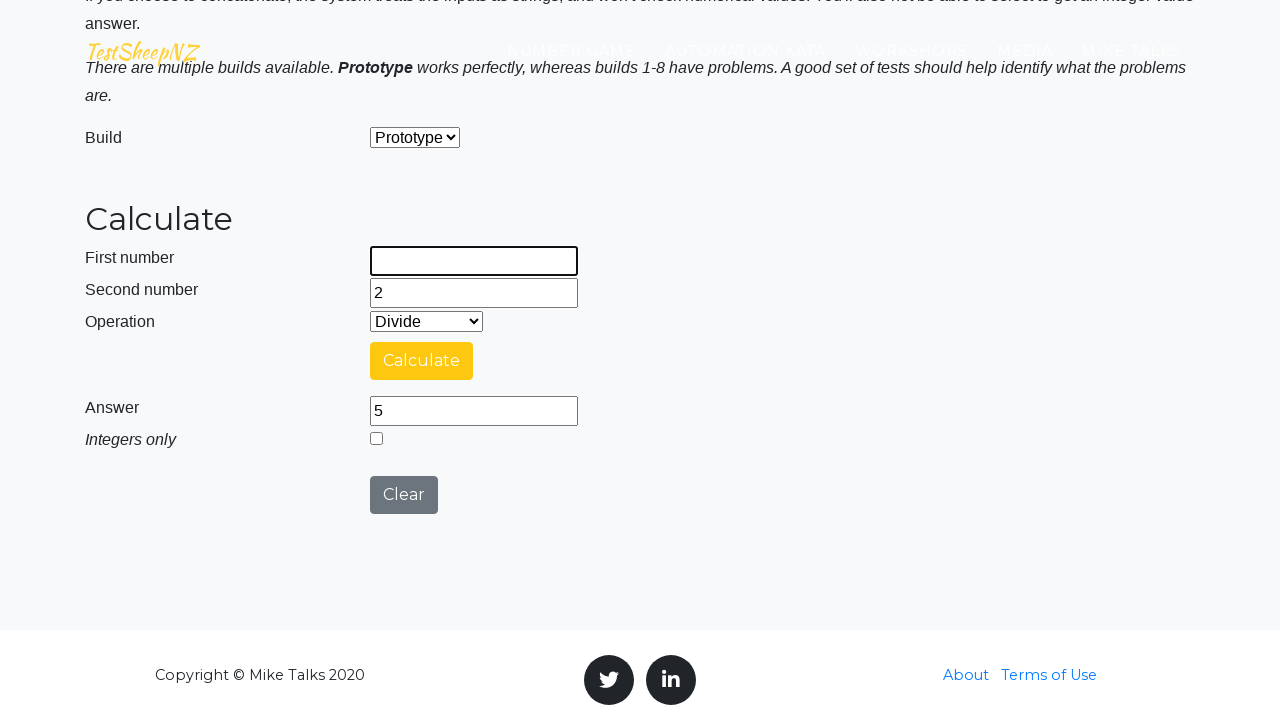

Cleared second number field for invalid input test on #number2Field
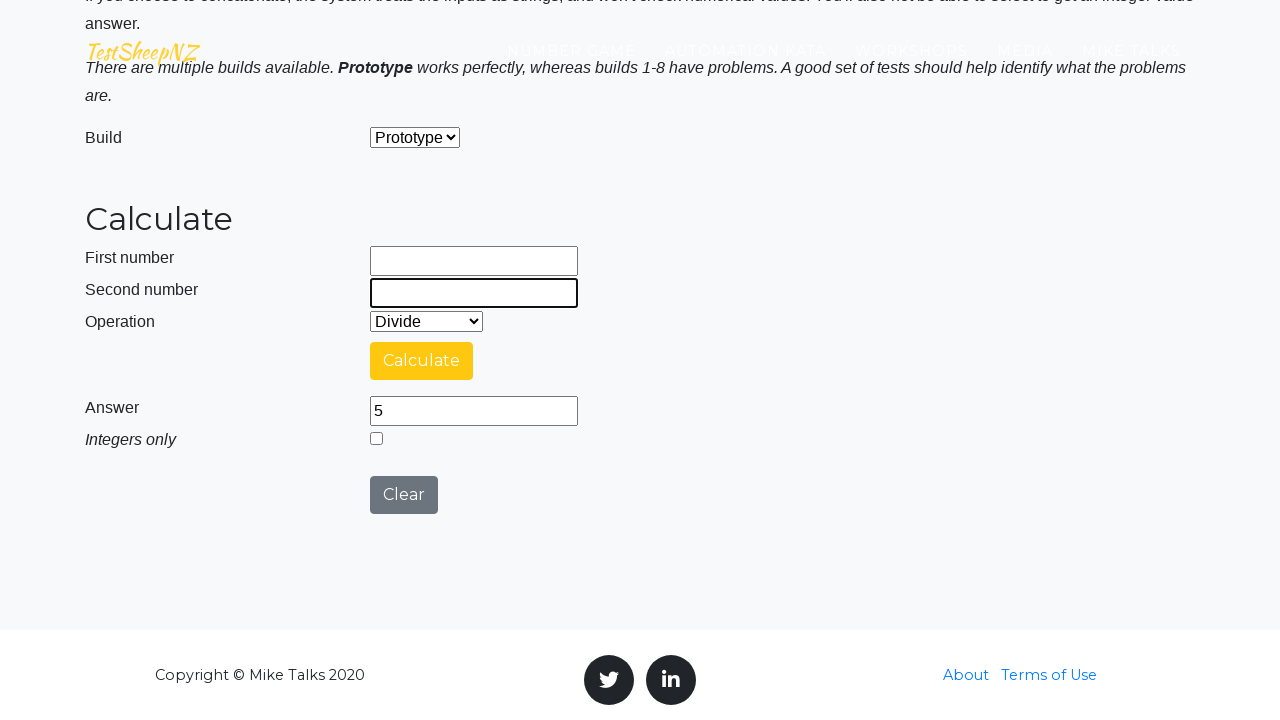

Entered invalid input 'abc' in first number field on #number1Field
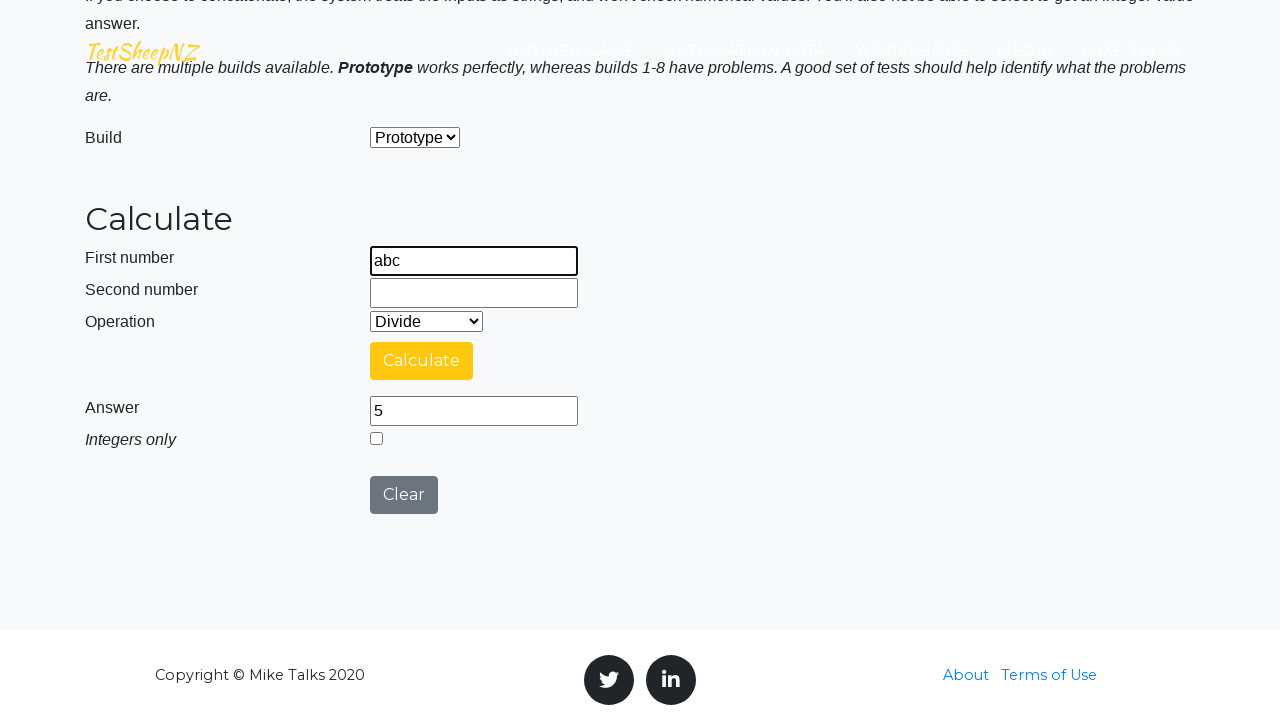

Entered 3 in second number field on #number2Field
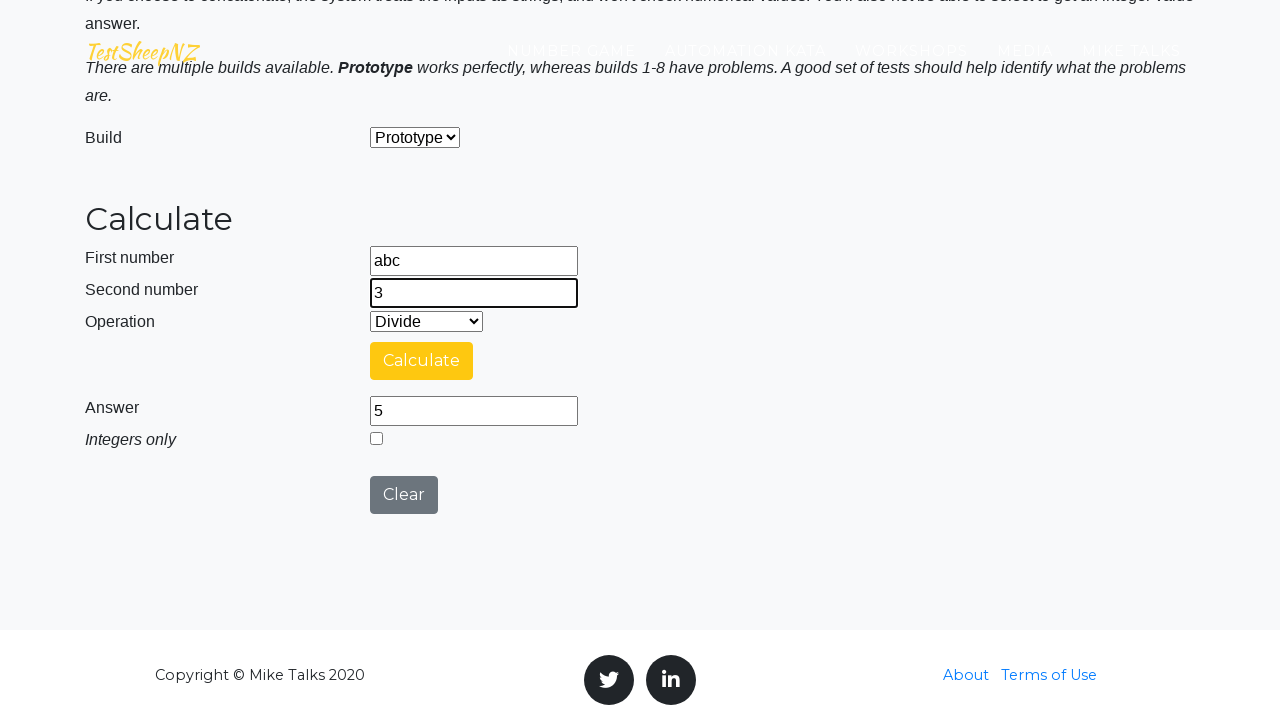

Pressed Tab to trigger field validation on #number2Field
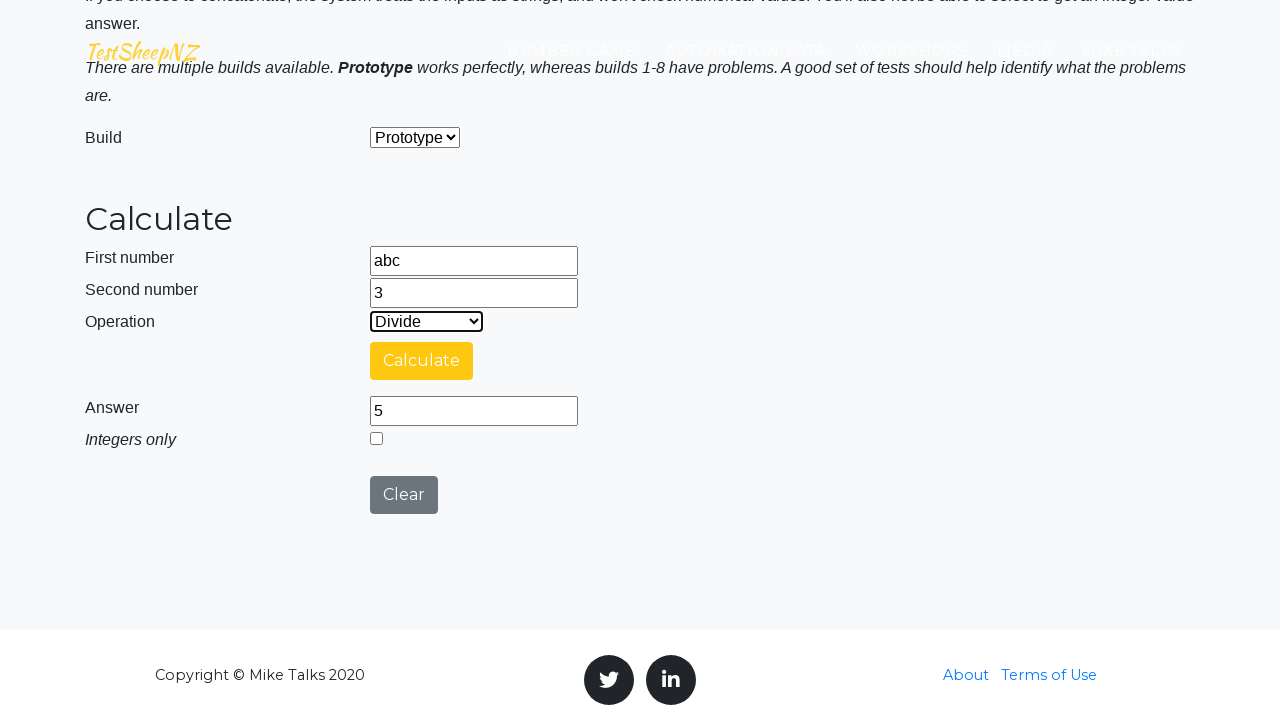

Selected 'Add' operation for invalid input test on #selectOperationDropdown
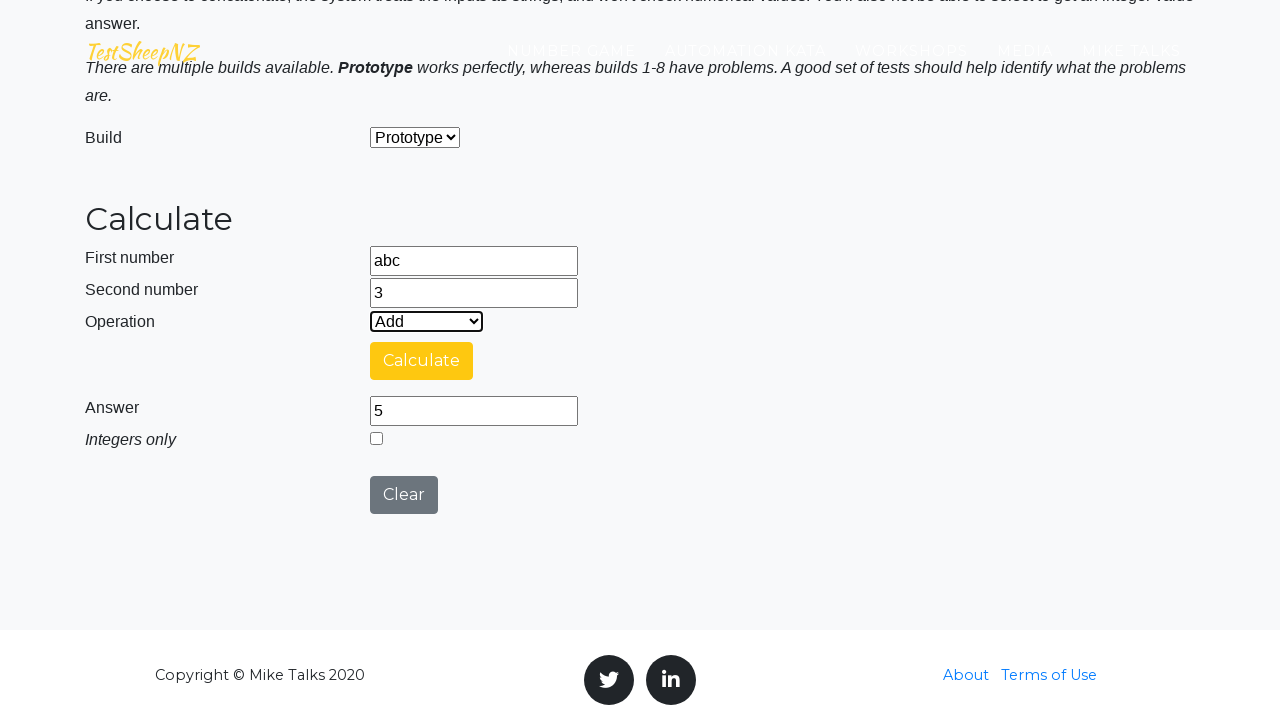

Clicked calculate button with invalid input at (422, 361) on #calculateButton
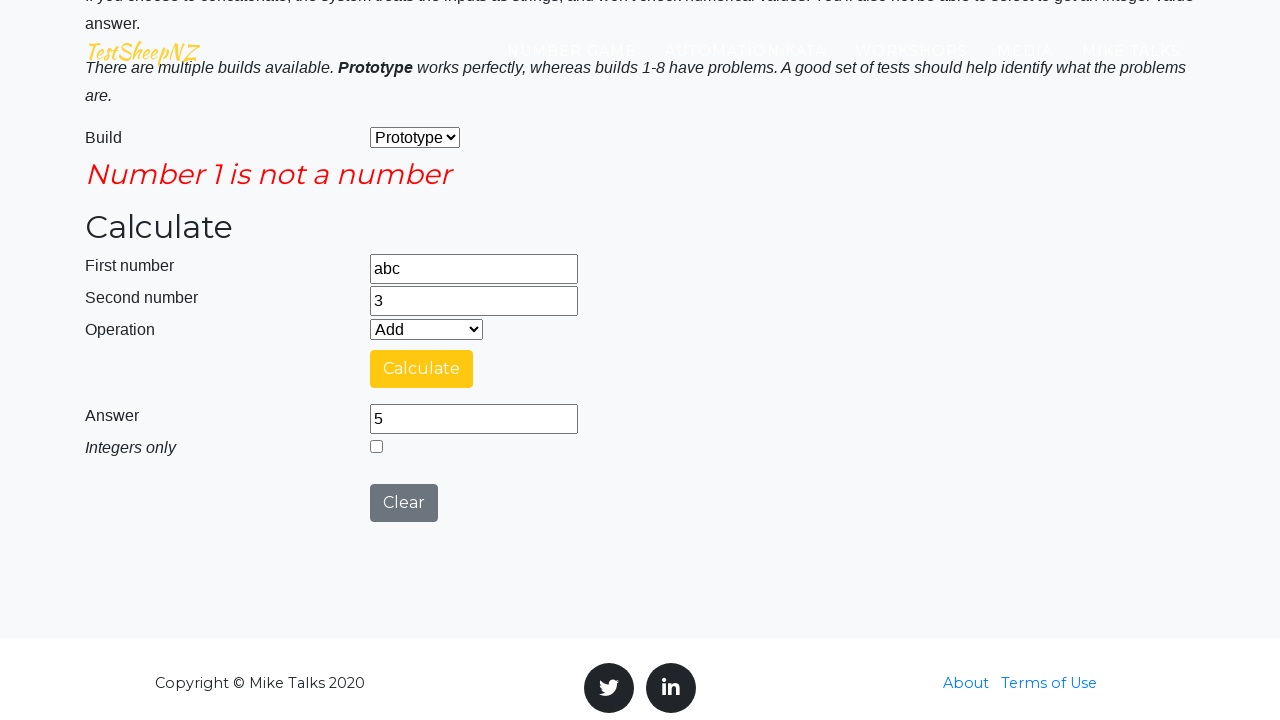

Waited for error handling response
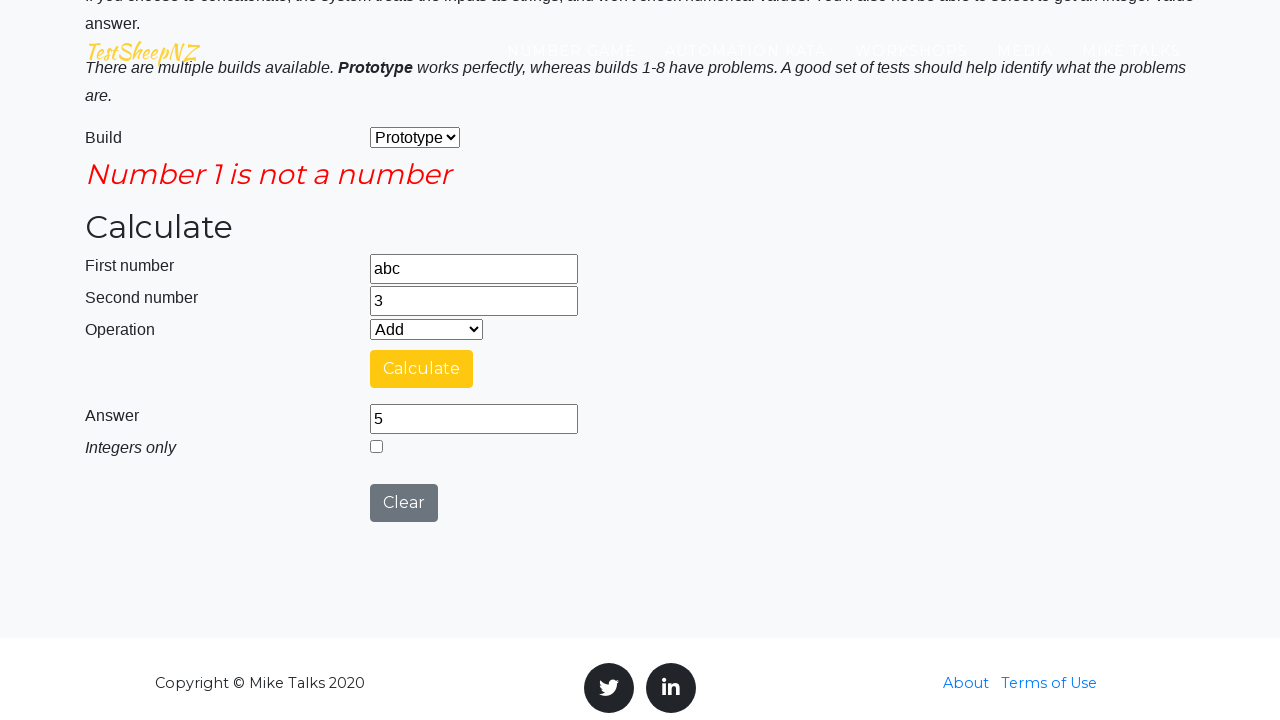

Cleared first number field for empty field test on #number1Field
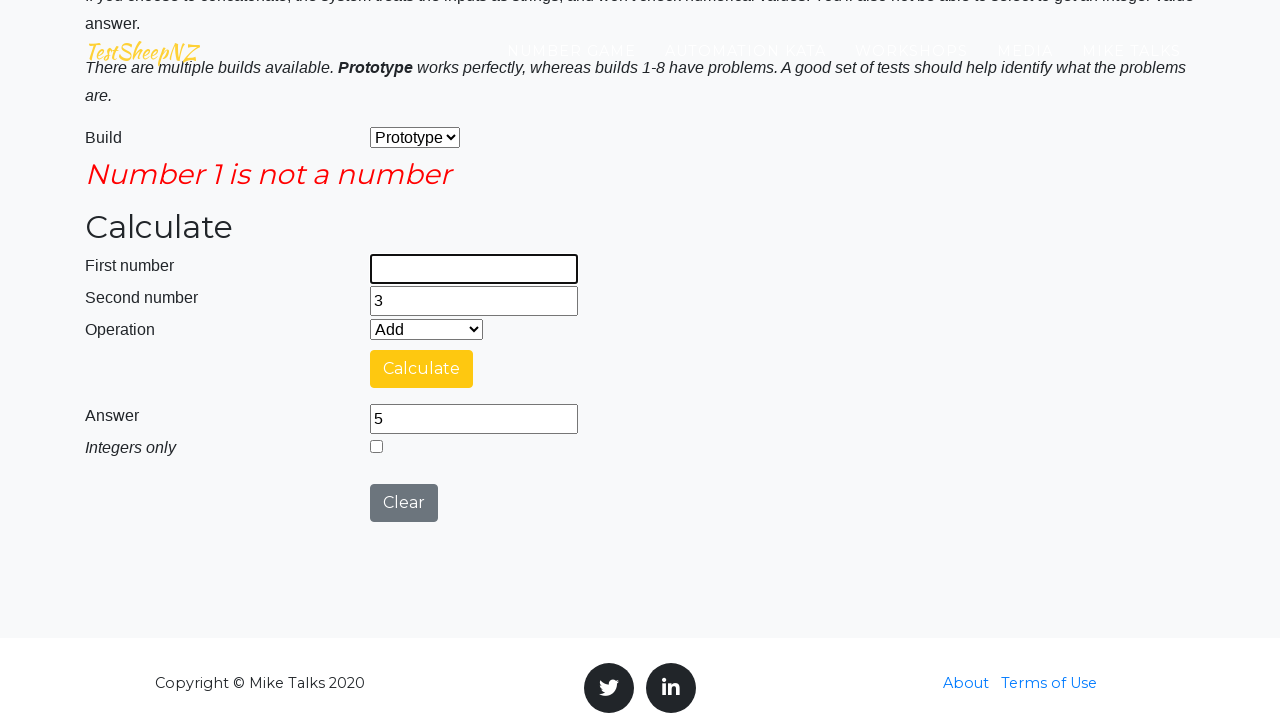

Cleared second number field for empty field test on #number2Field
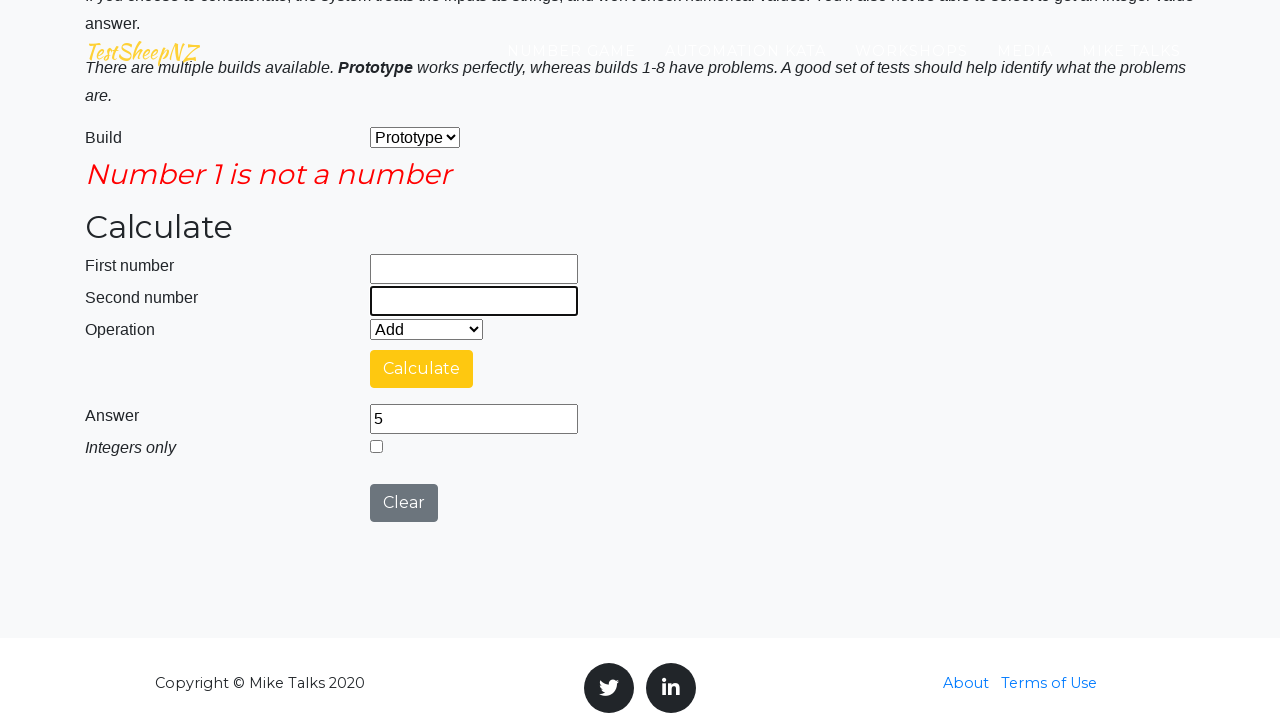

Pressed Tab on empty first field to force re-evaluation on #number1Field
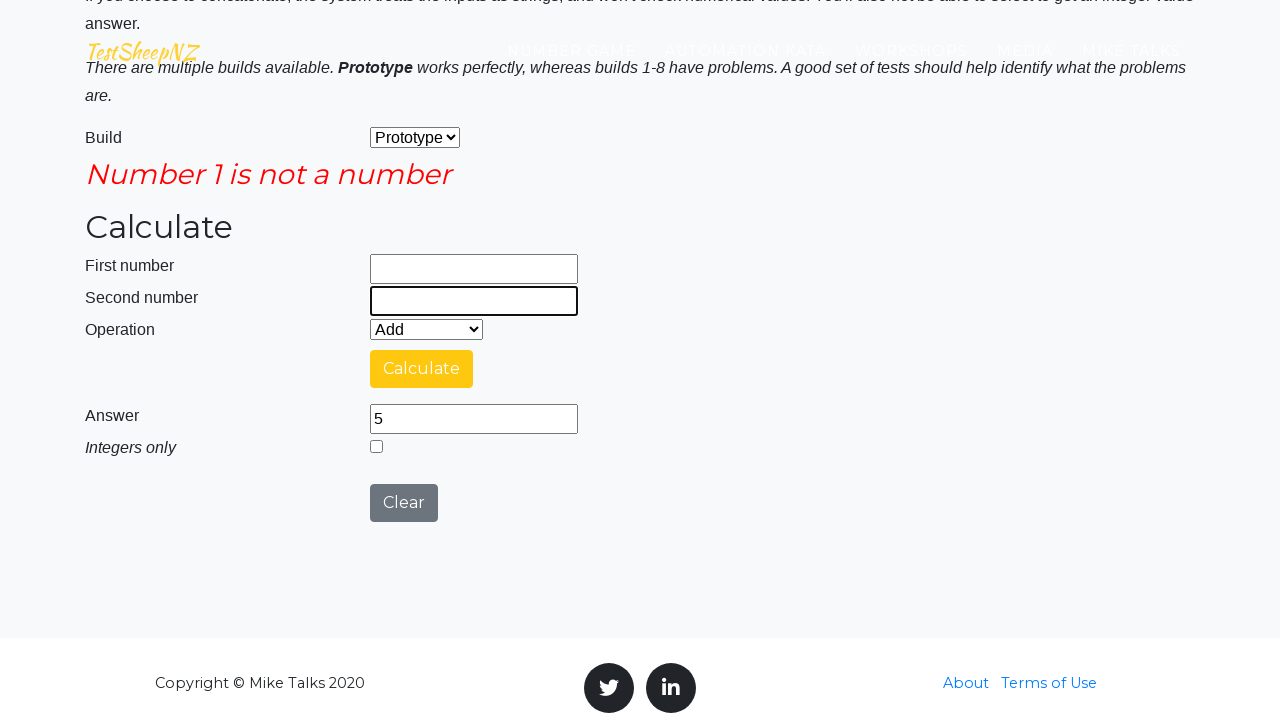

Selected 'Add' operation for empty field test on #selectOperationDropdown
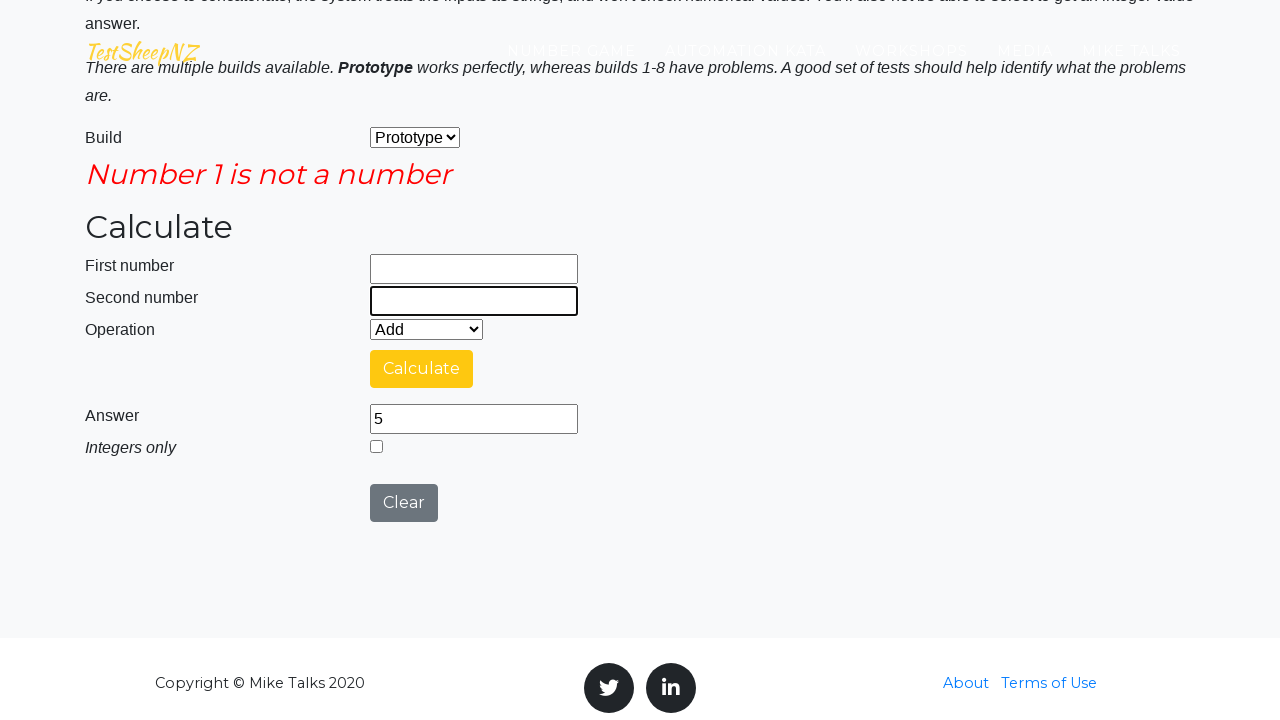

Clicked calculate button with empty fields at (422, 369) on #calculateButton
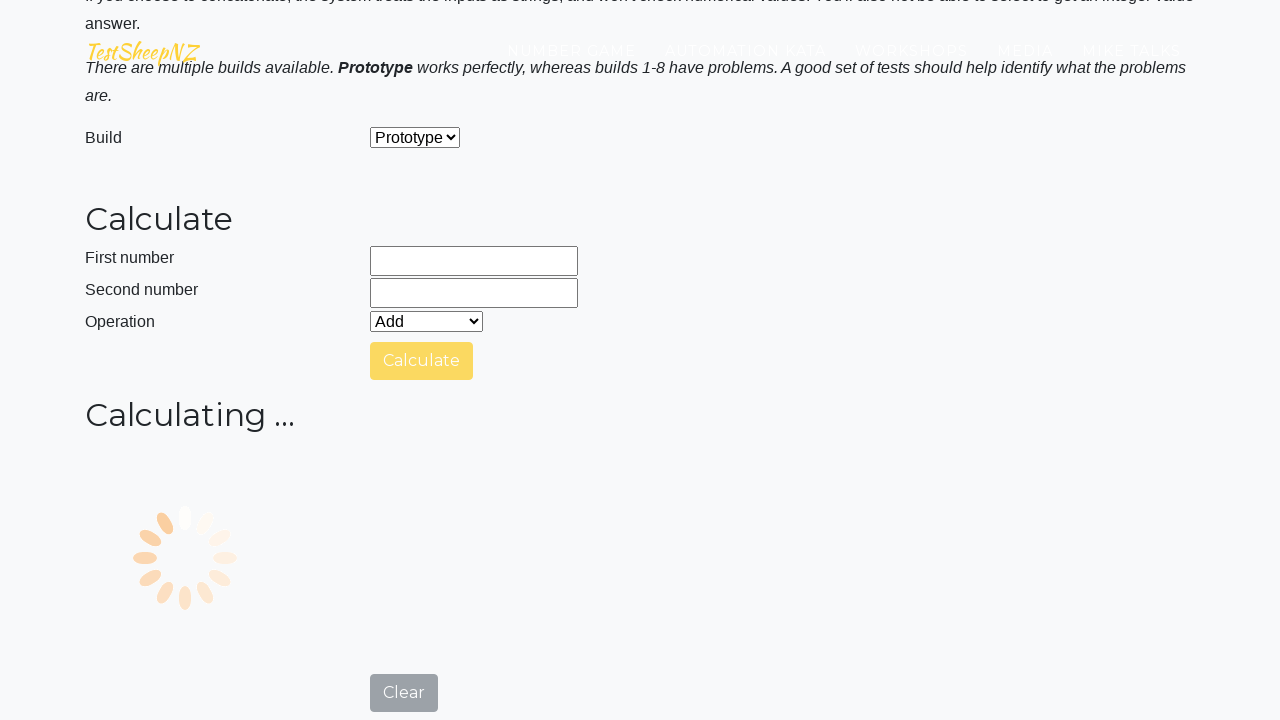

Waited for error handling response for empty fields
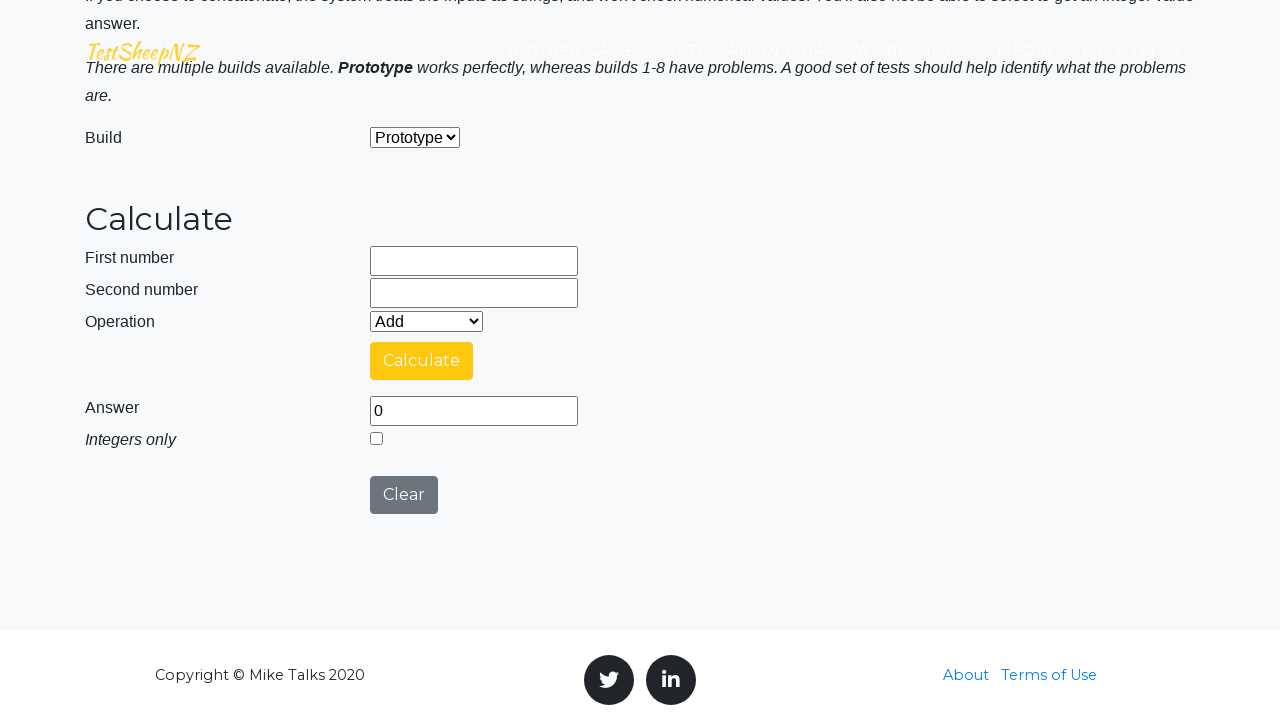

Cleared first number field for negative and decimal test on #number1Field
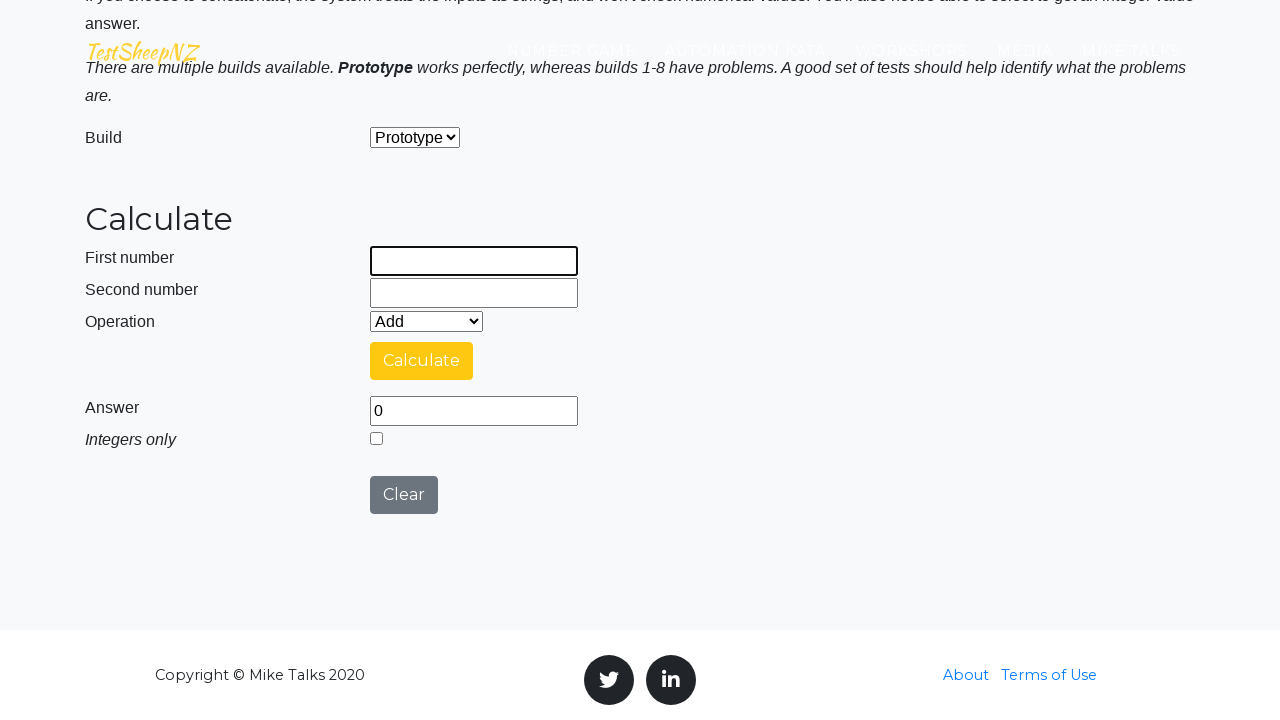

Cleared second number field for negative and decimal test on #number2Field
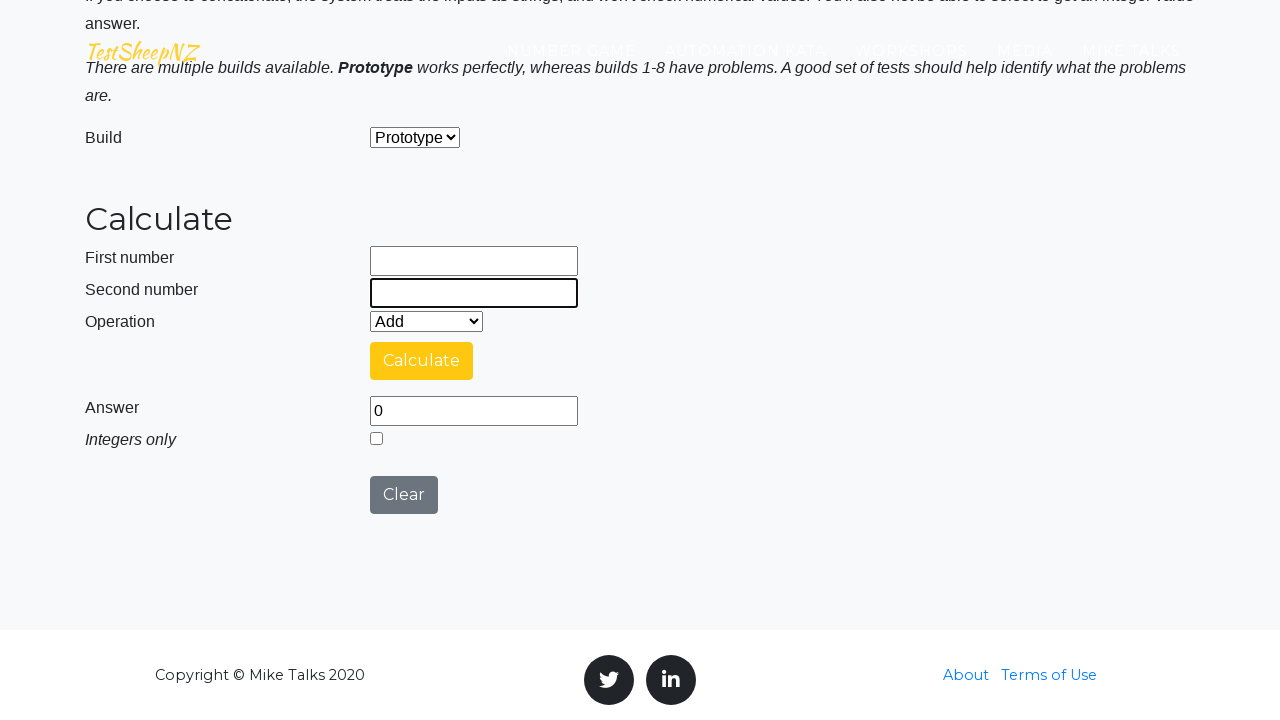

Entered -5.5 in first number field on #number1Field
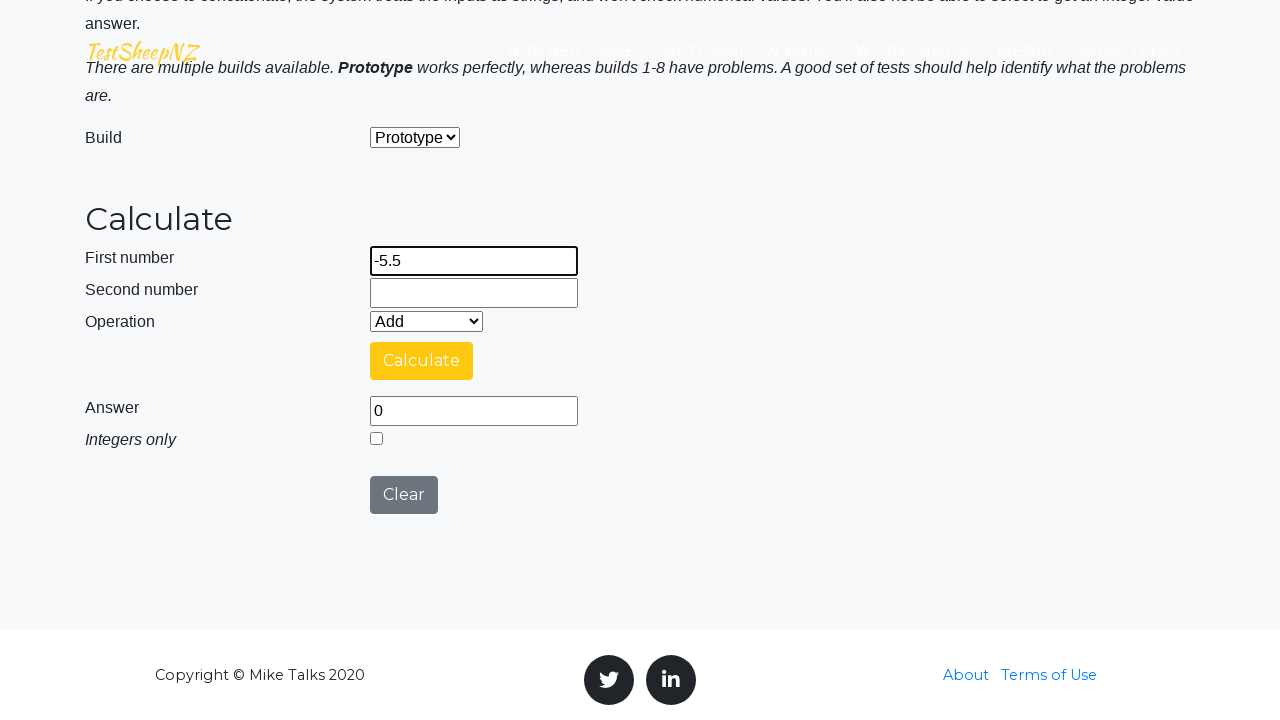

Entered 2.5 in second number field on #number2Field
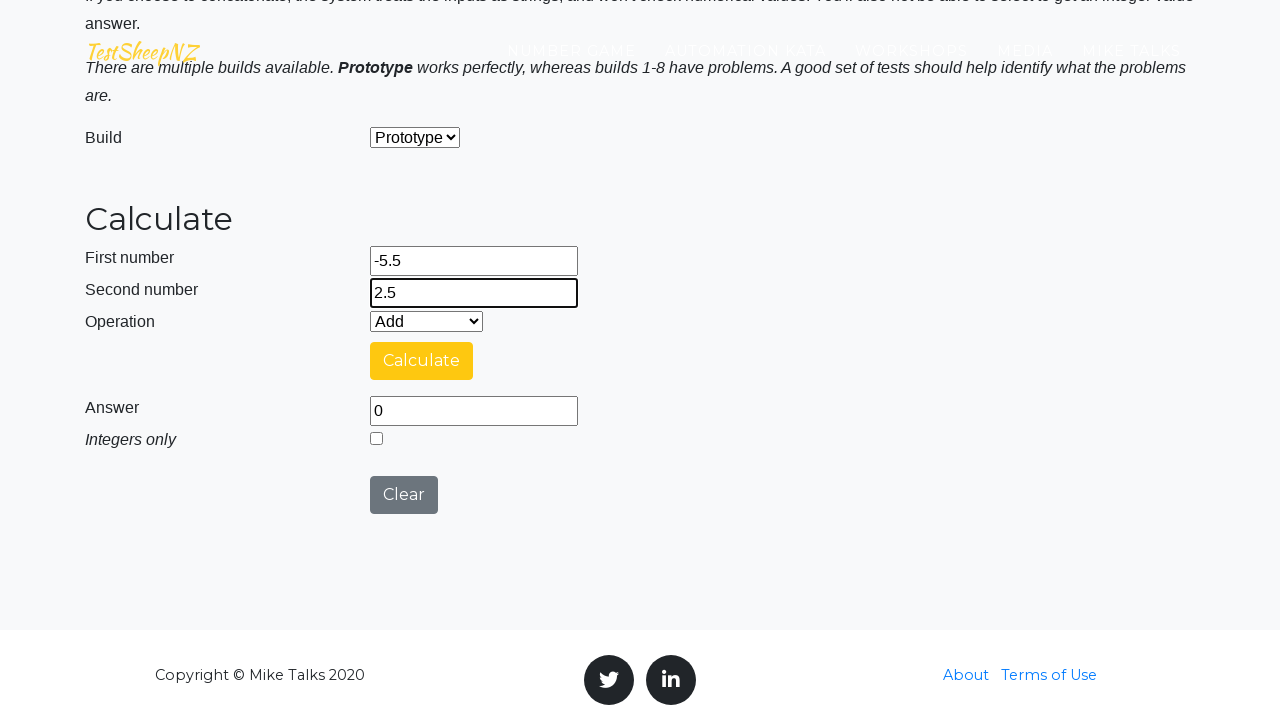

Selected 'Add' operation for negative and decimal test on #selectOperationDropdown
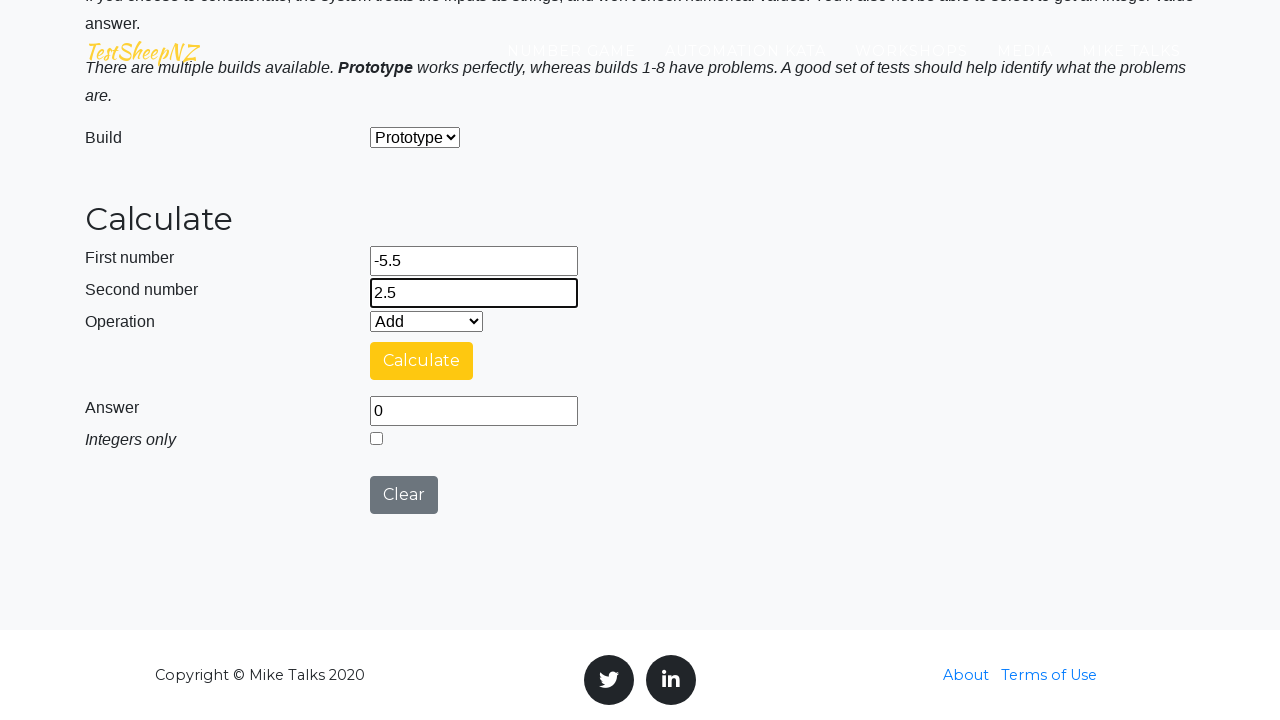

Clicked calculate button for negative and decimal test (-5.5 + 2.5) at (422, 361) on #calculateButton
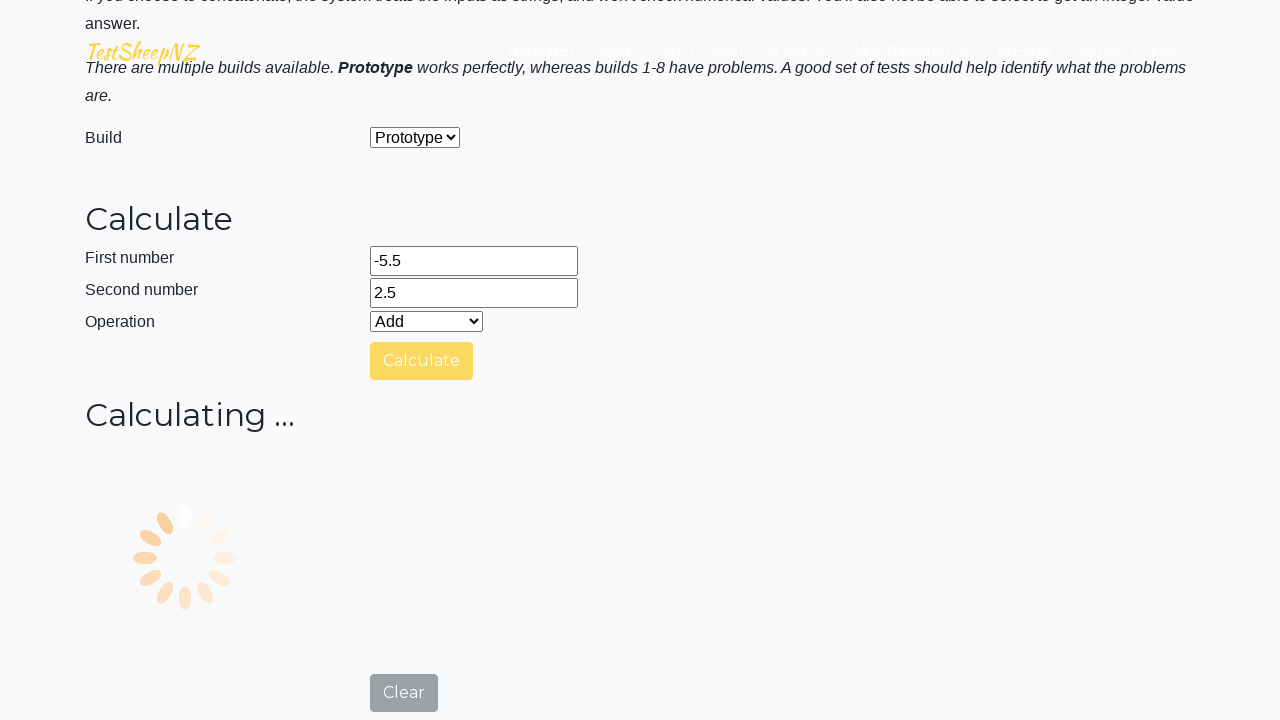

Waited for calculation result
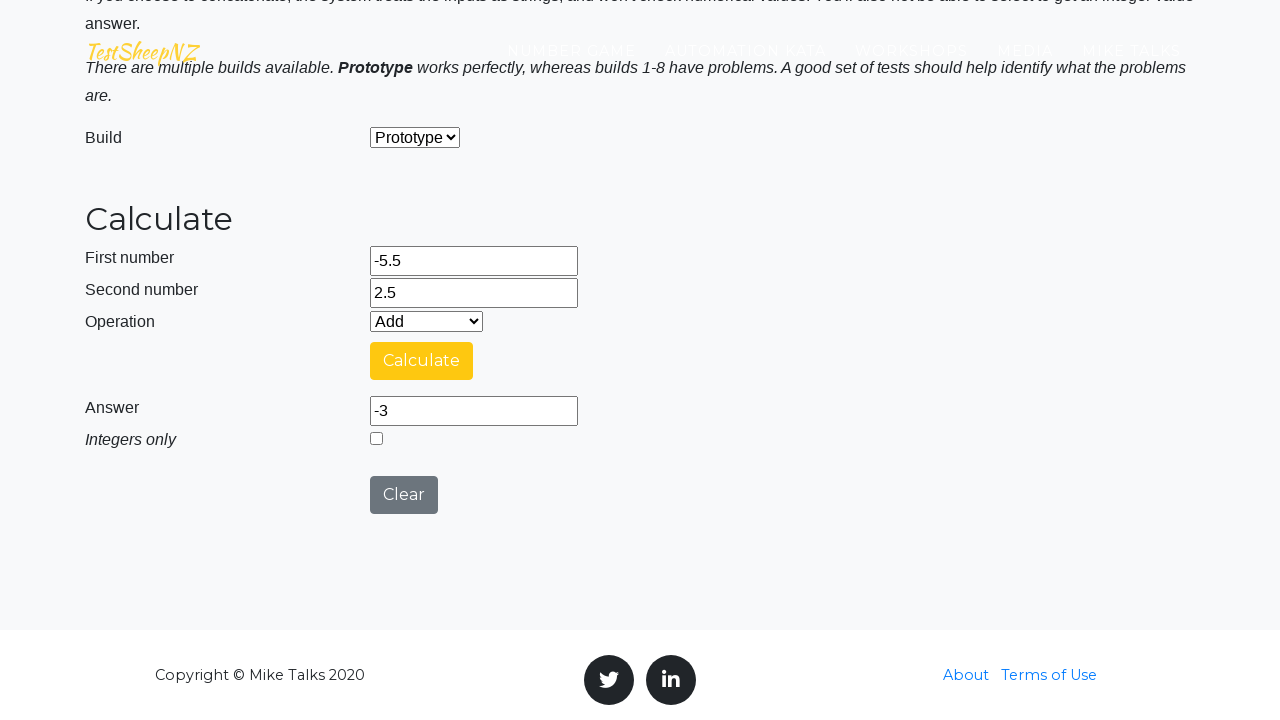

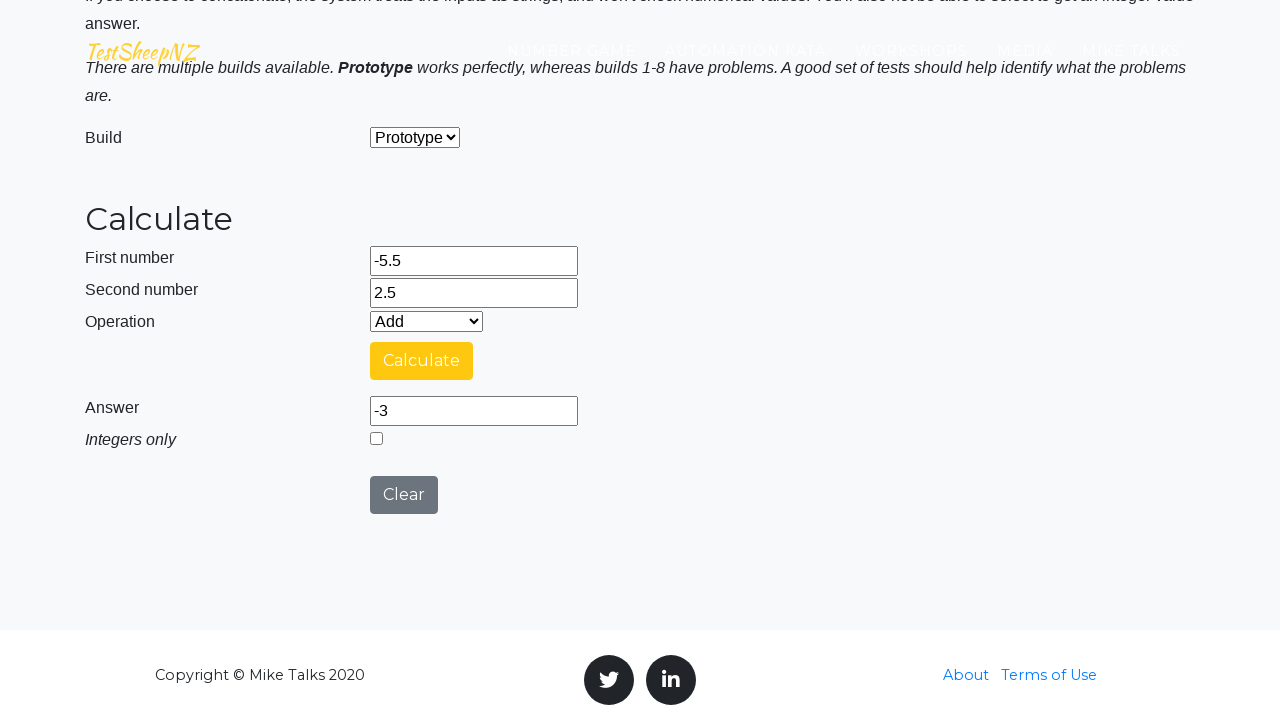